Tests the datepicker functionality by opening a calendar widget, navigating to a specific month and year (March 2022), and selecting a specific date (20th).

Starting URL: https://testautomationpractice.blogspot.com/

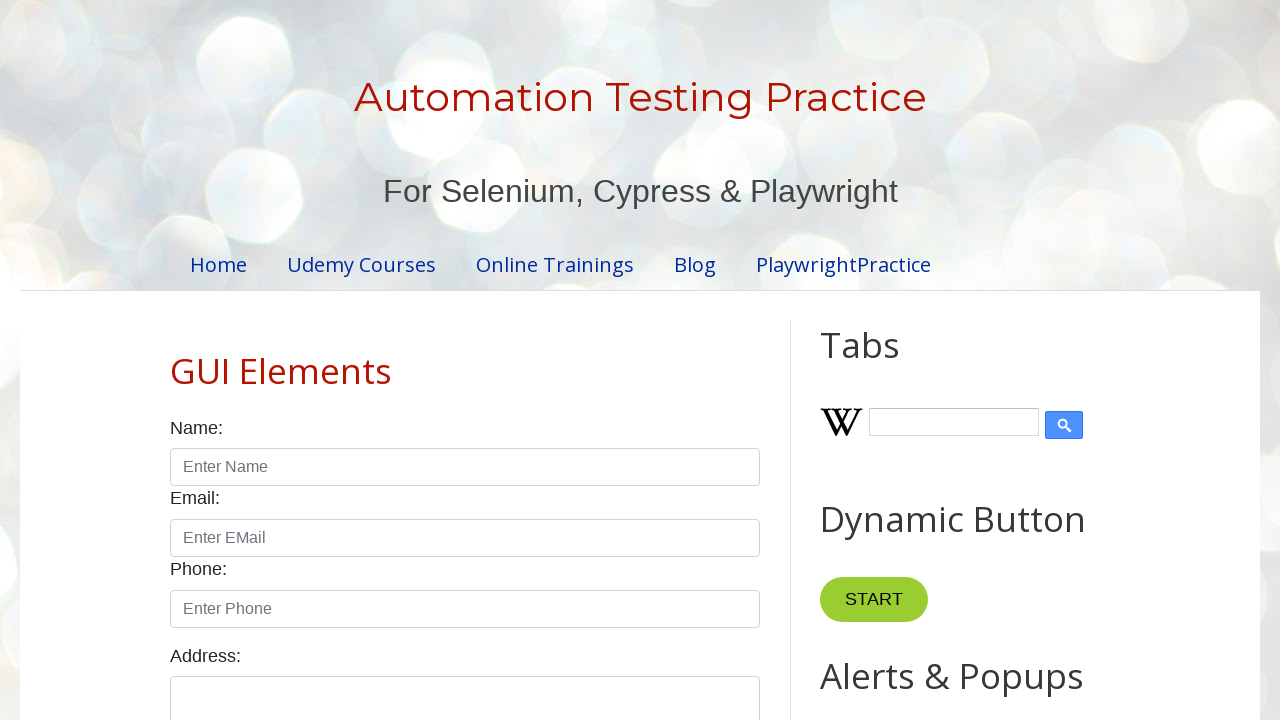

Clicked datepicker to open calendar widget at (515, 360) on #datepicker
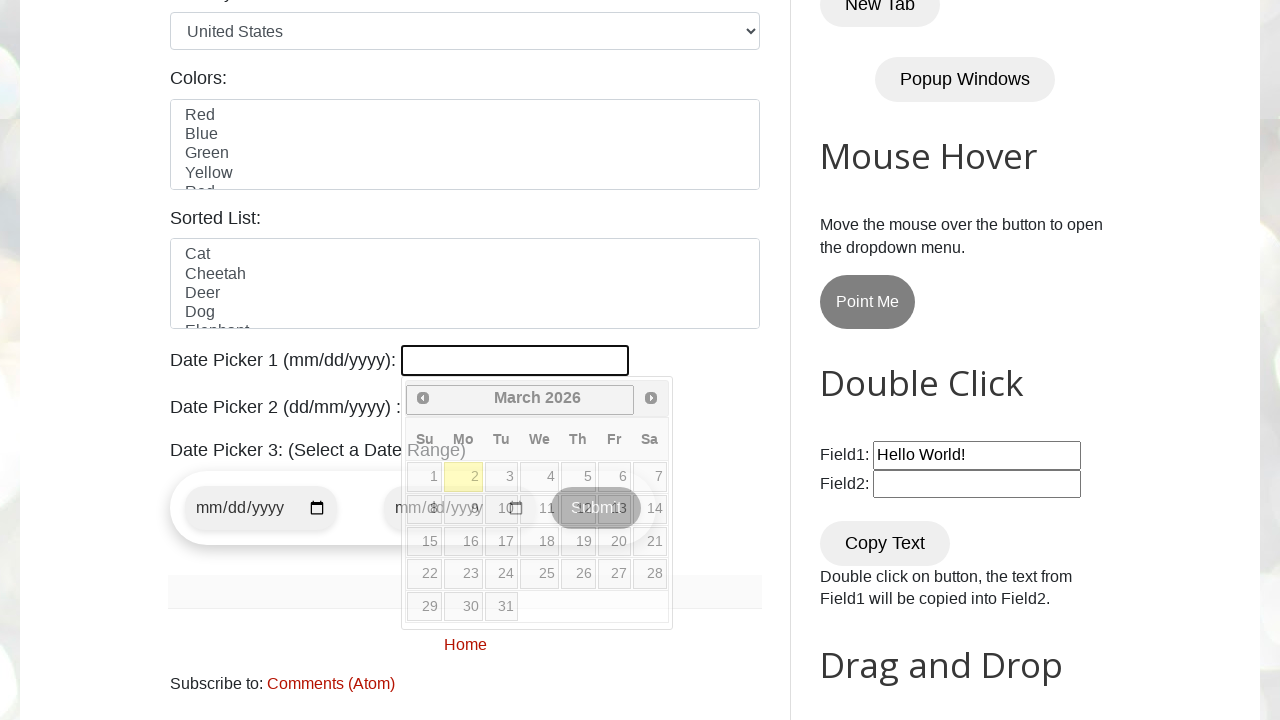

Datepicker calendar widget loaded
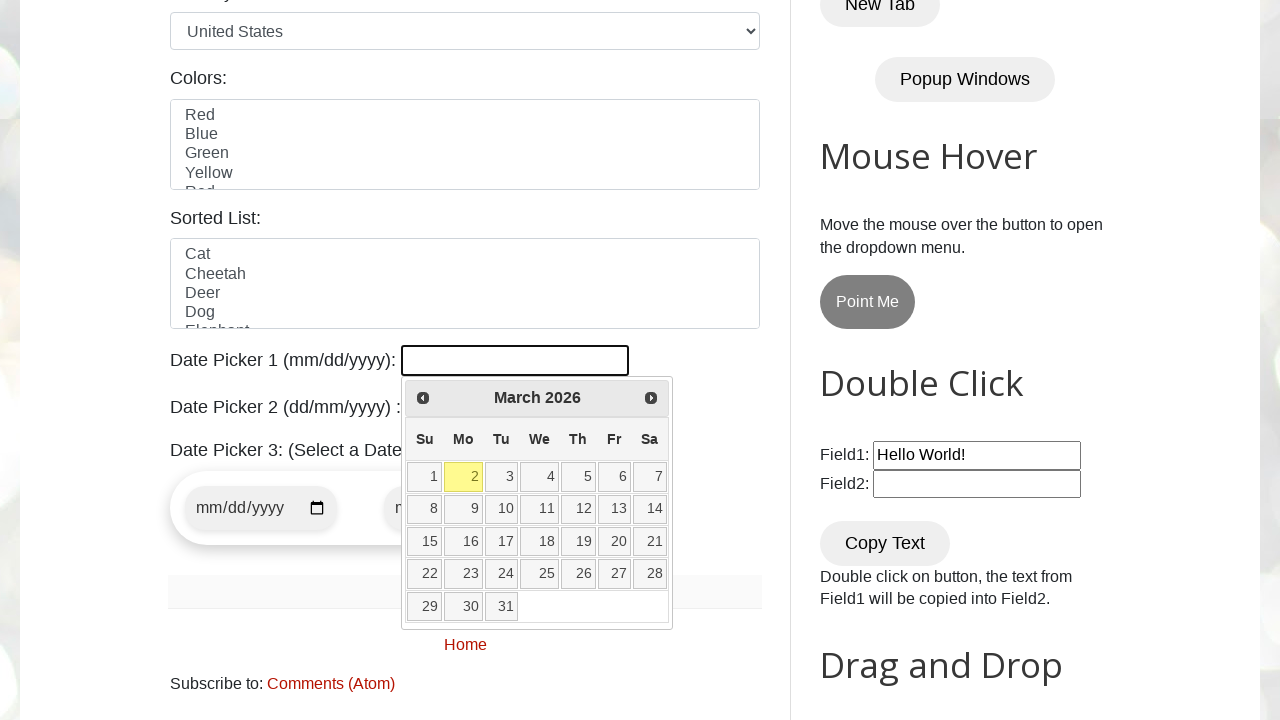

Clicked previous month button to navigate (currently at March 2026) at (423, 398) on .ui-datepicker-prev
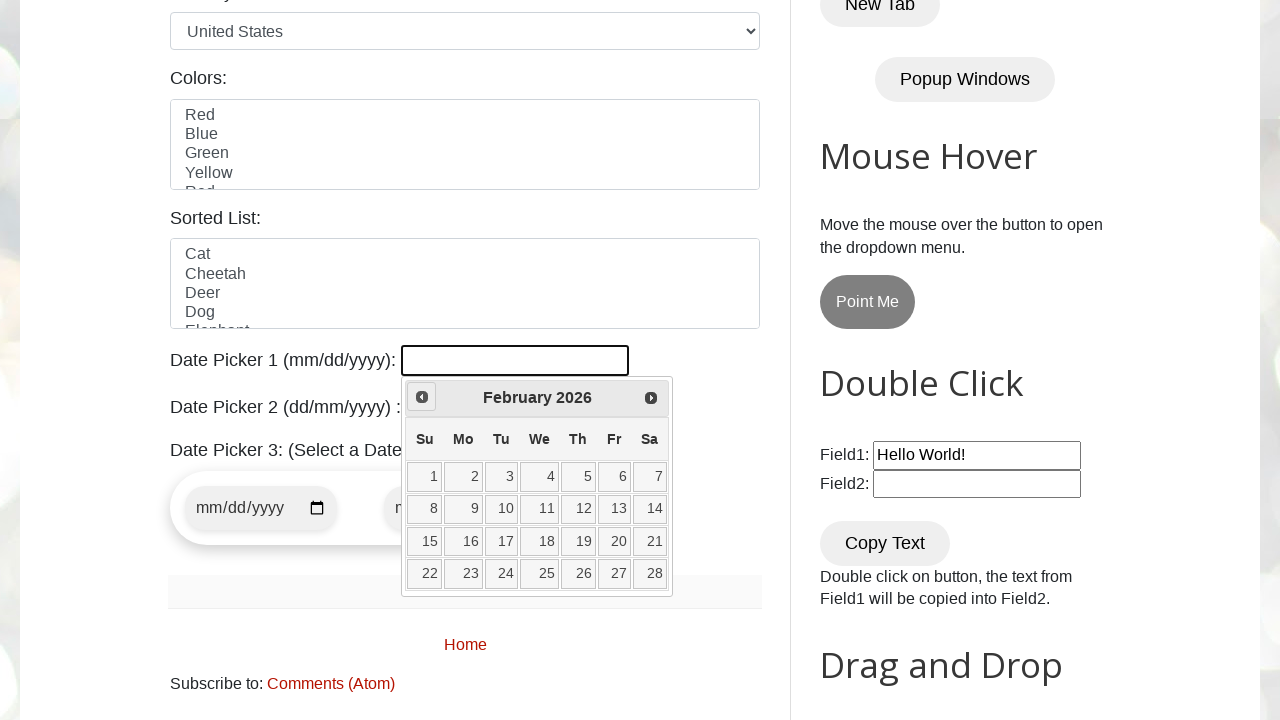

Clicked previous month button to navigate (currently at February 2026) at (422, 397) on .ui-datepicker-prev
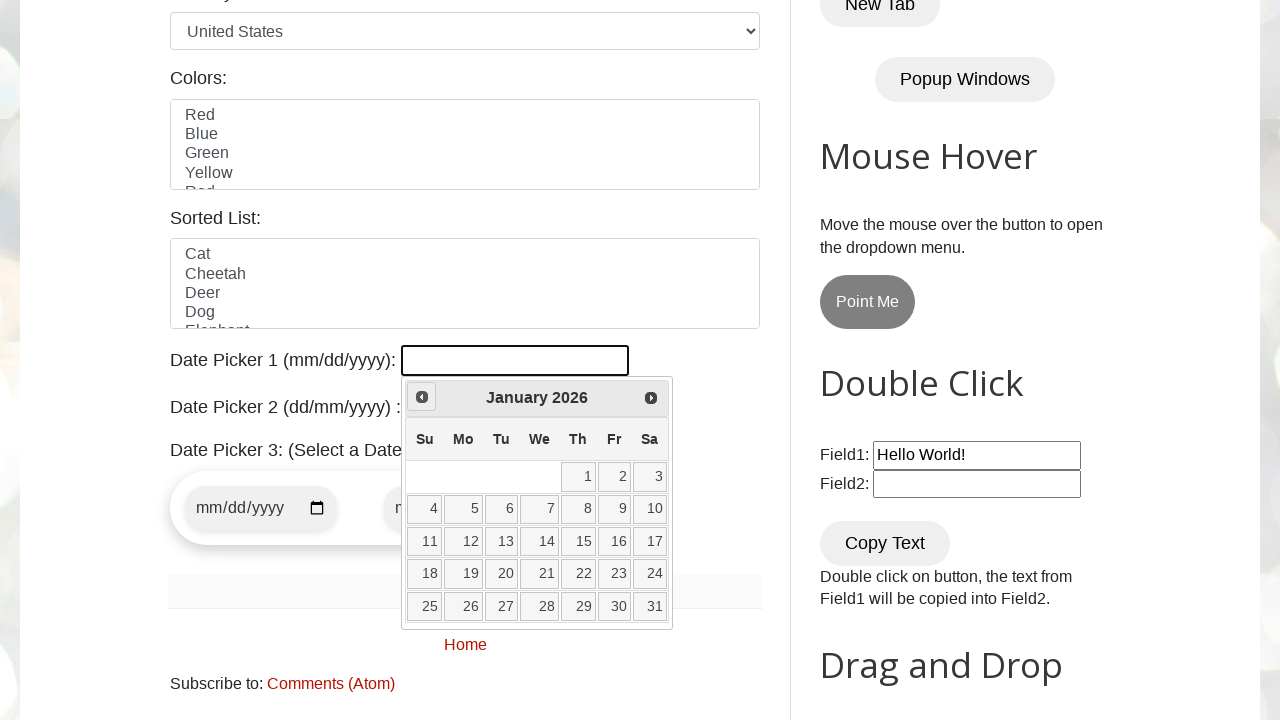

Clicked previous month button to navigate (currently at January 2026) at (422, 397) on .ui-datepicker-prev
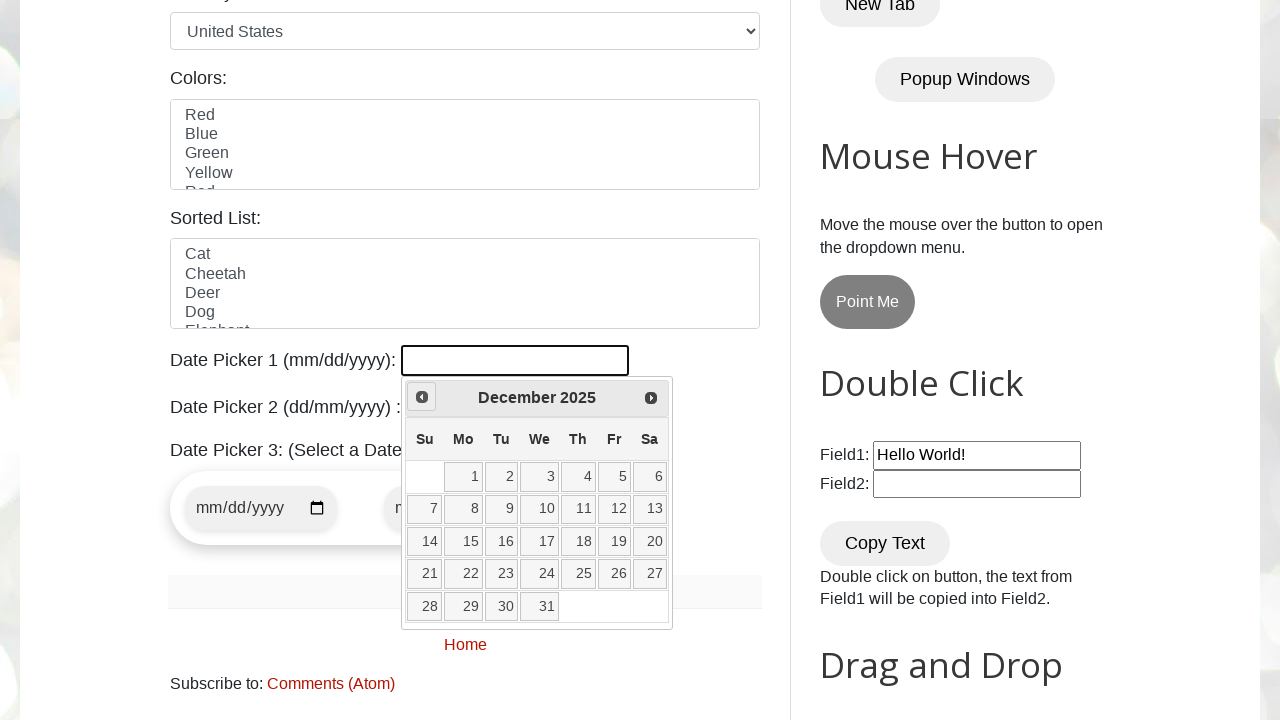

Clicked previous month button to navigate (currently at December 2025) at (422, 397) on .ui-datepicker-prev
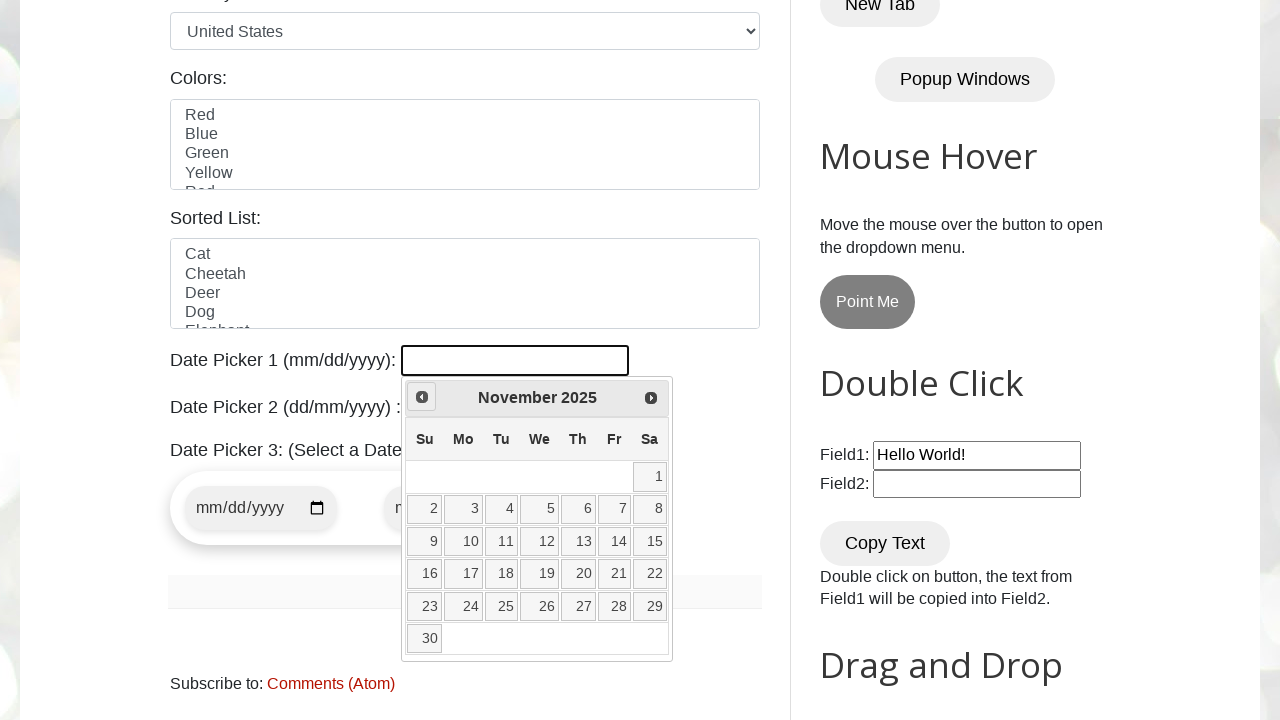

Clicked previous month button to navigate (currently at November 2025) at (422, 397) on .ui-datepicker-prev
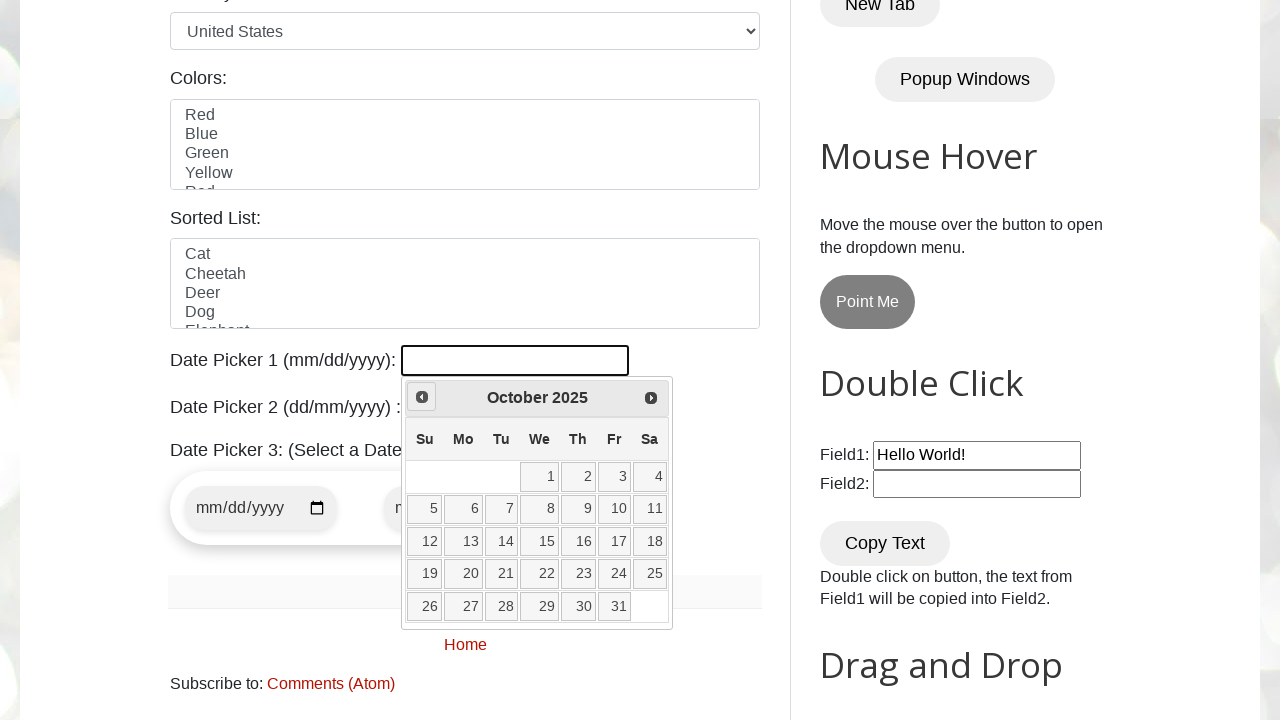

Clicked previous month button to navigate (currently at October 2025) at (422, 397) on .ui-datepicker-prev
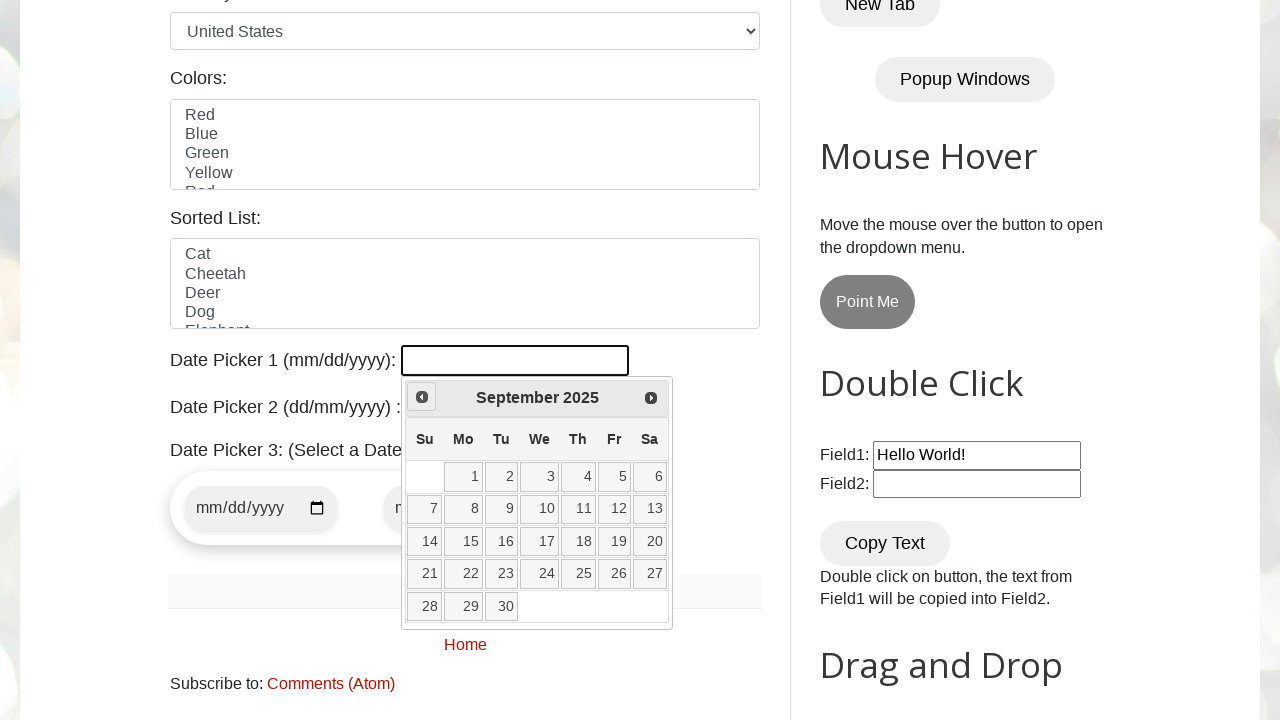

Clicked previous month button to navigate (currently at September 2025) at (422, 397) on .ui-datepicker-prev
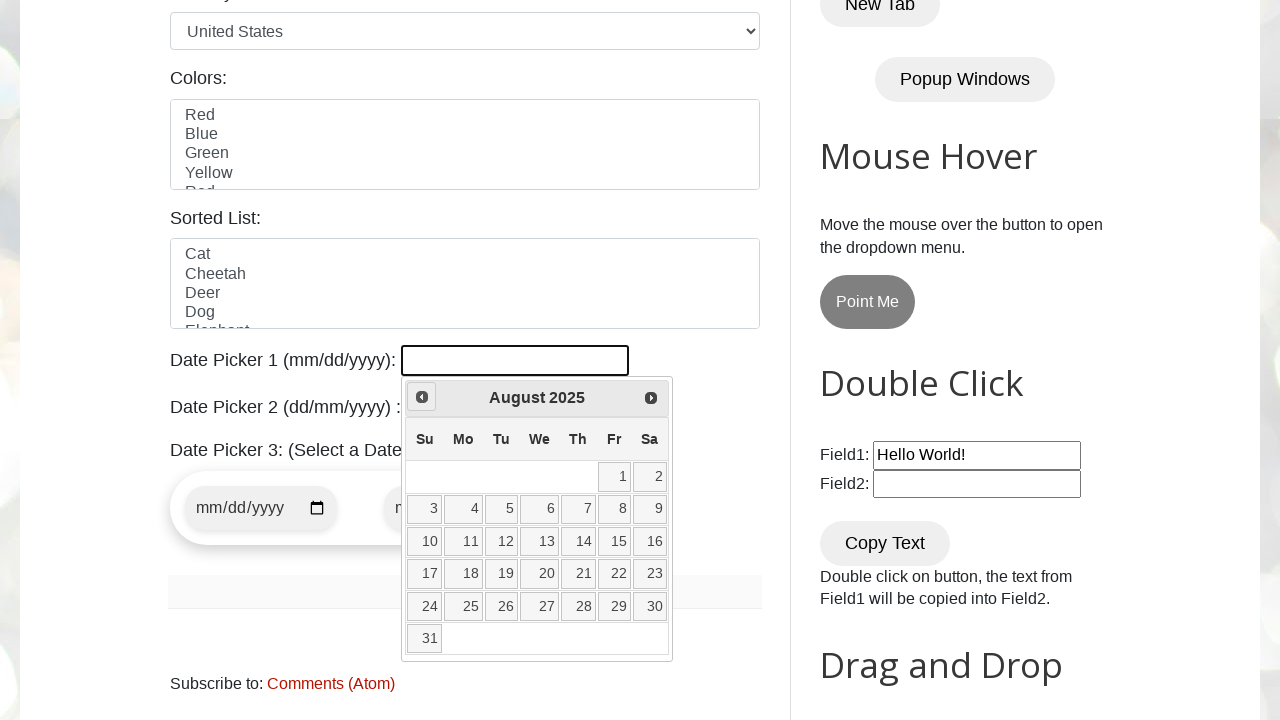

Clicked previous month button to navigate (currently at August 2025) at (422, 397) on .ui-datepicker-prev
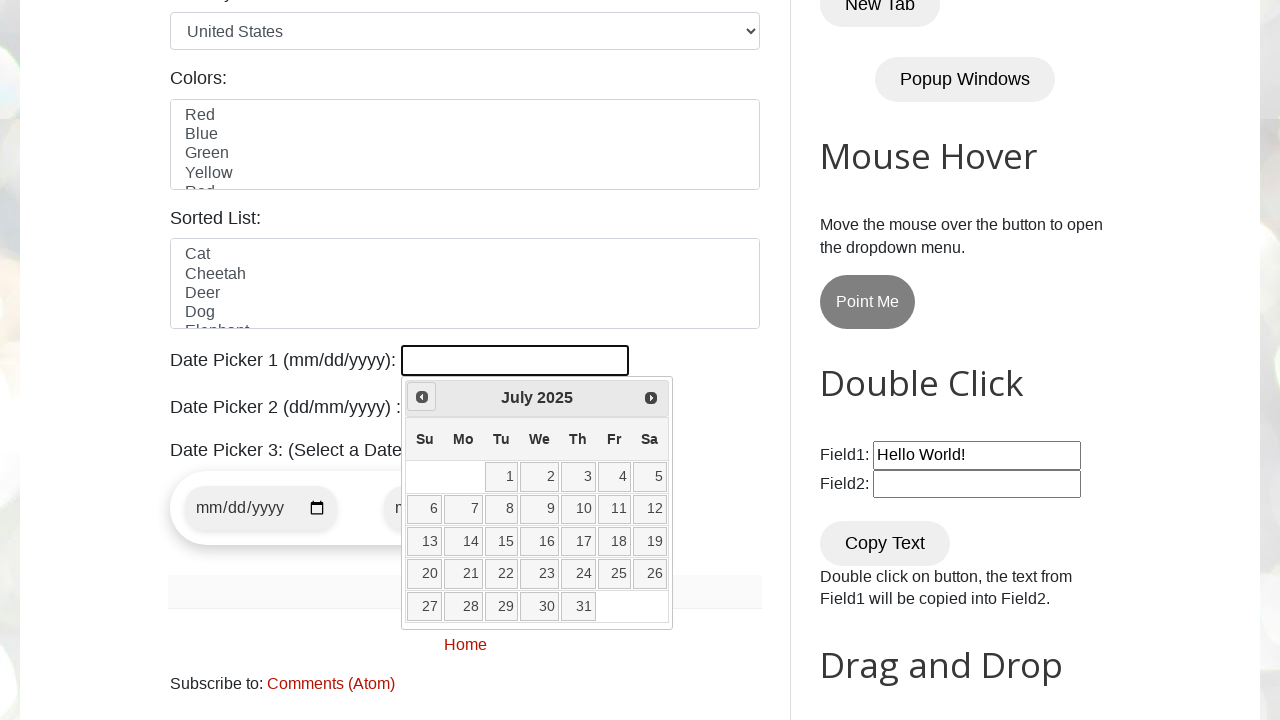

Clicked previous month button to navigate (currently at July 2025) at (422, 397) on .ui-datepicker-prev
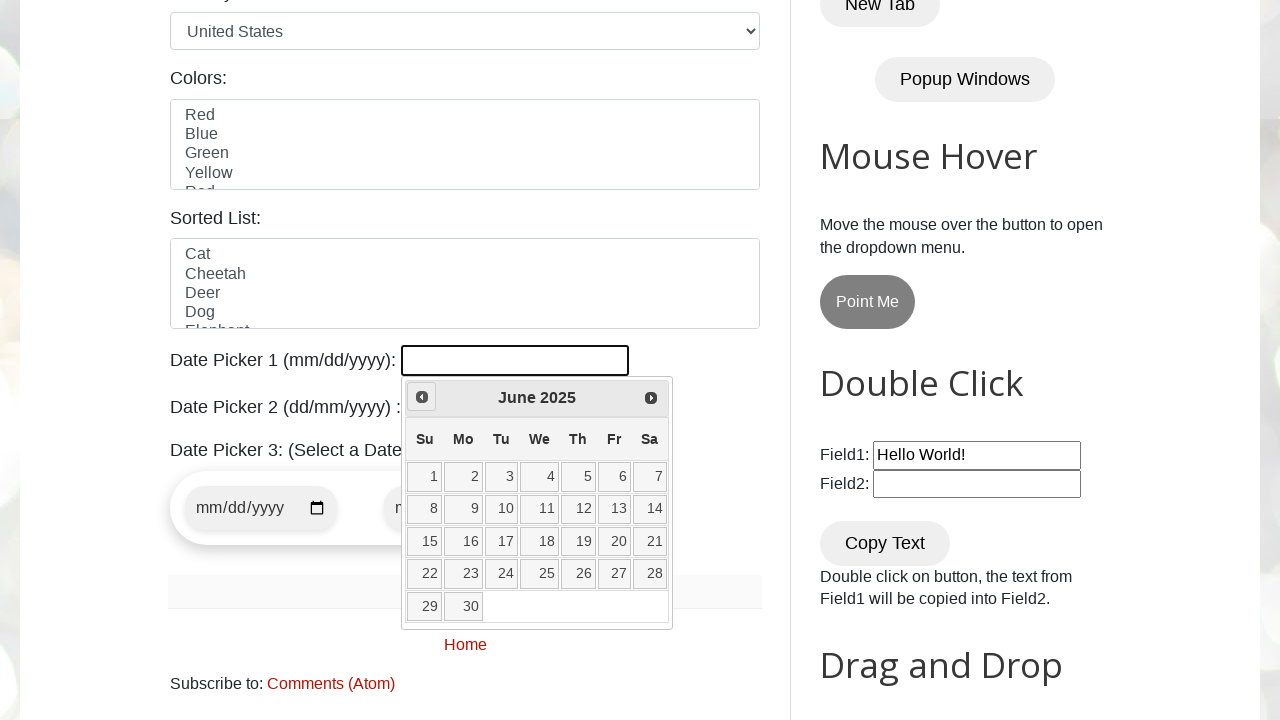

Clicked previous month button to navigate (currently at June 2025) at (422, 397) on .ui-datepicker-prev
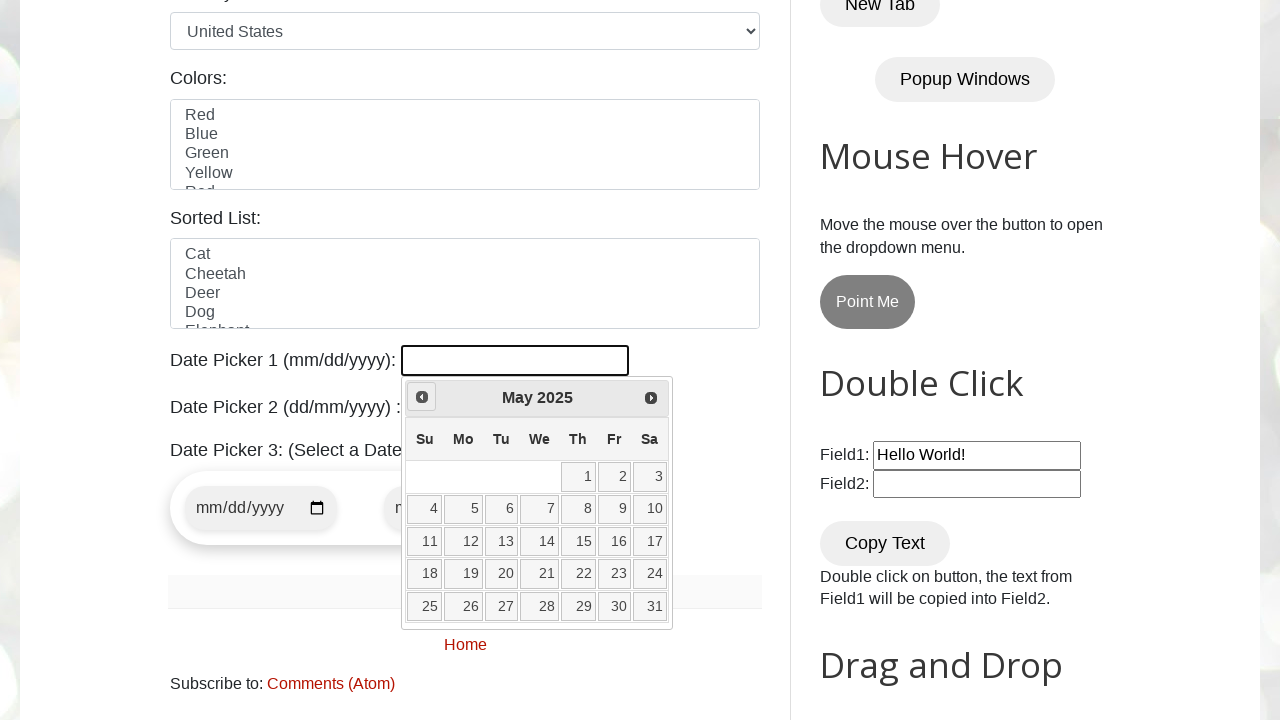

Clicked previous month button to navigate (currently at May 2025) at (422, 397) on .ui-datepicker-prev
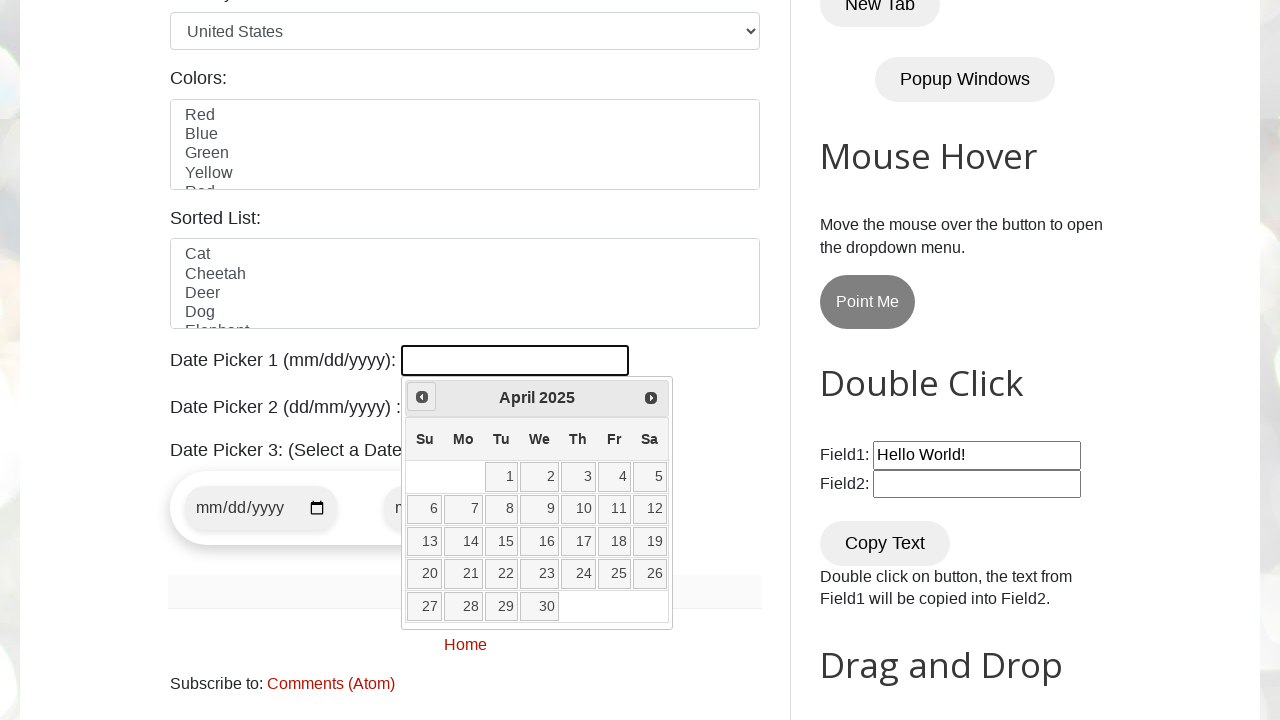

Clicked previous month button to navigate (currently at April 2025) at (422, 397) on .ui-datepicker-prev
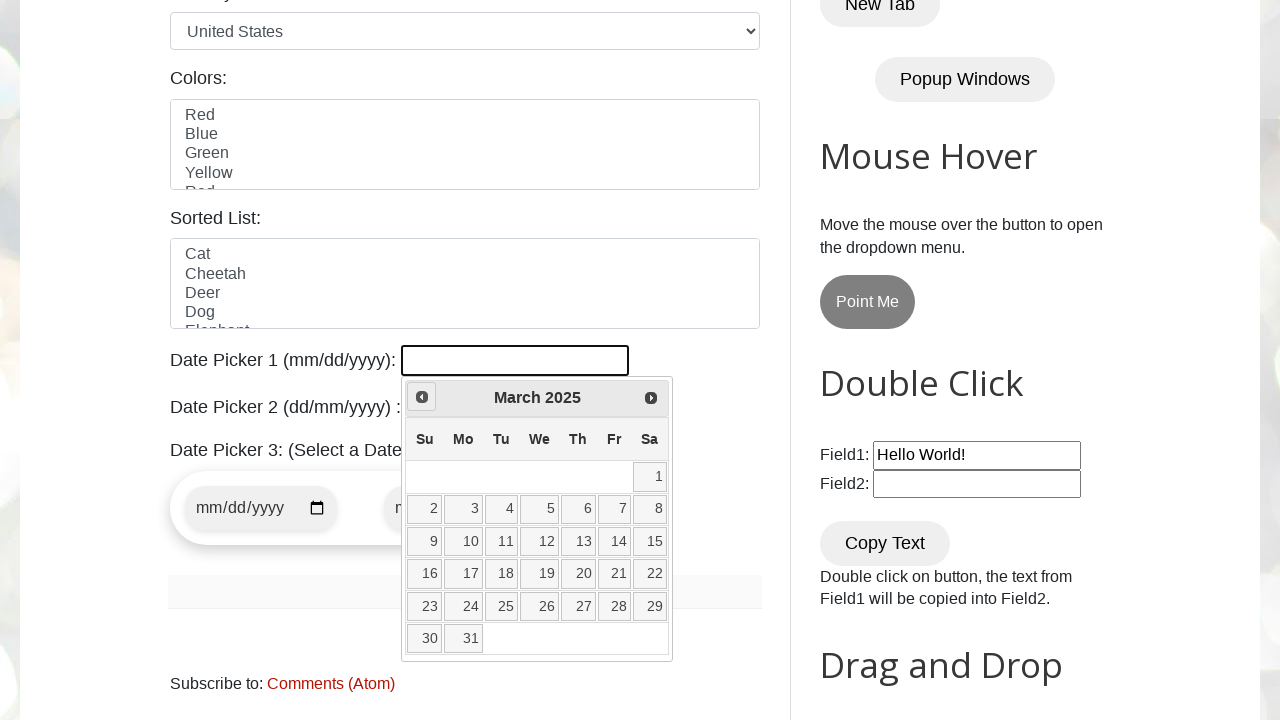

Clicked previous month button to navigate (currently at March 2025) at (422, 397) on .ui-datepicker-prev
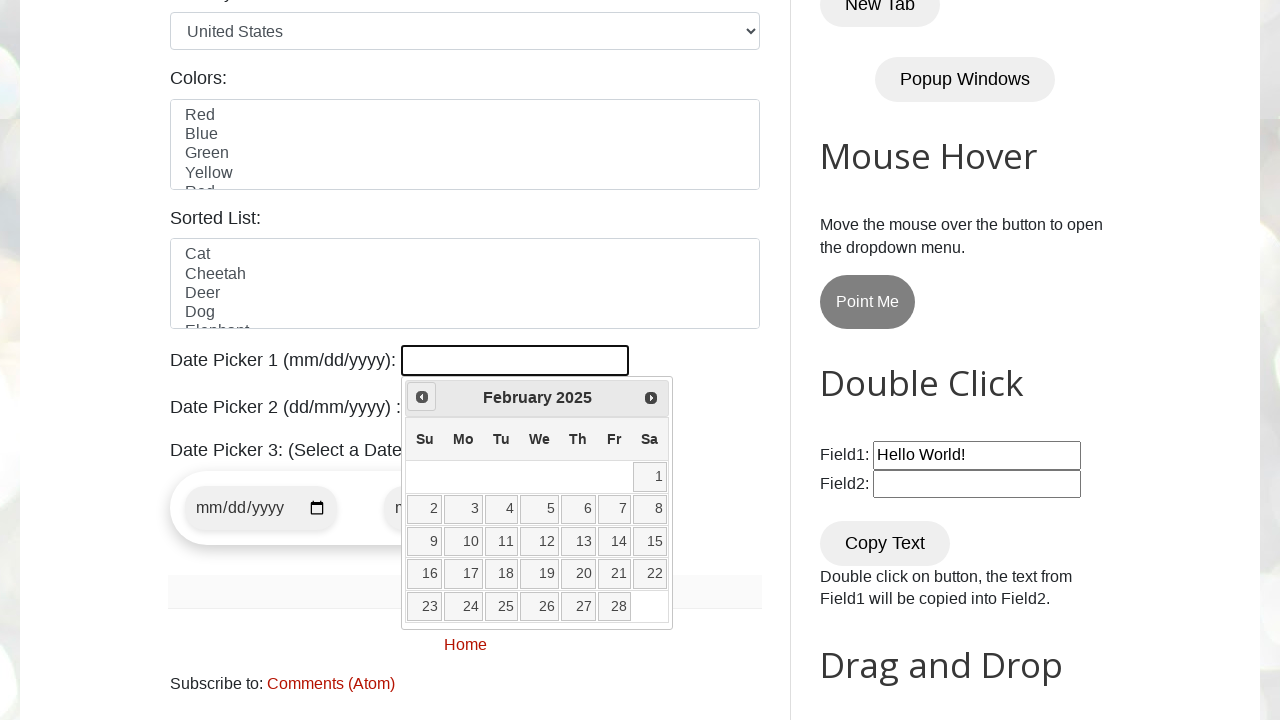

Clicked previous month button to navigate (currently at February 2025) at (422, 397) on .ui-datepicker-prev
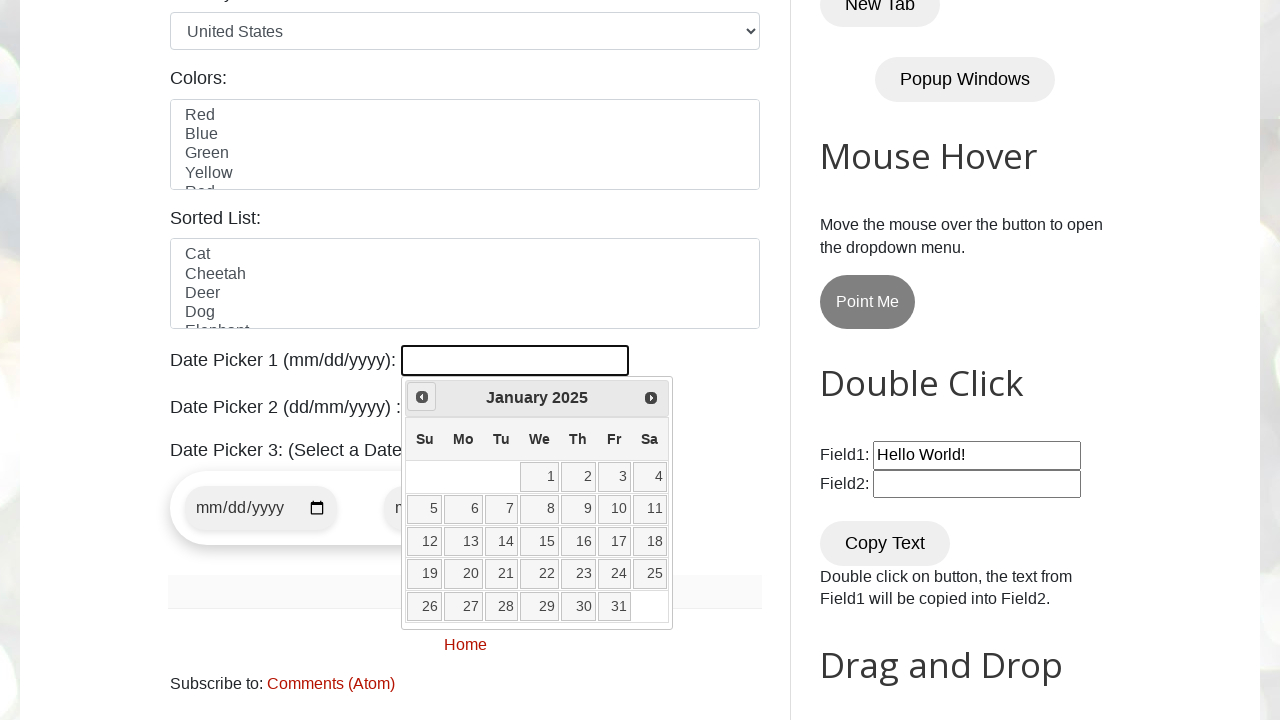

Clicked previous month button to navigate (currently at January 2025) at (422, 397) on .ui-datepicker-prev
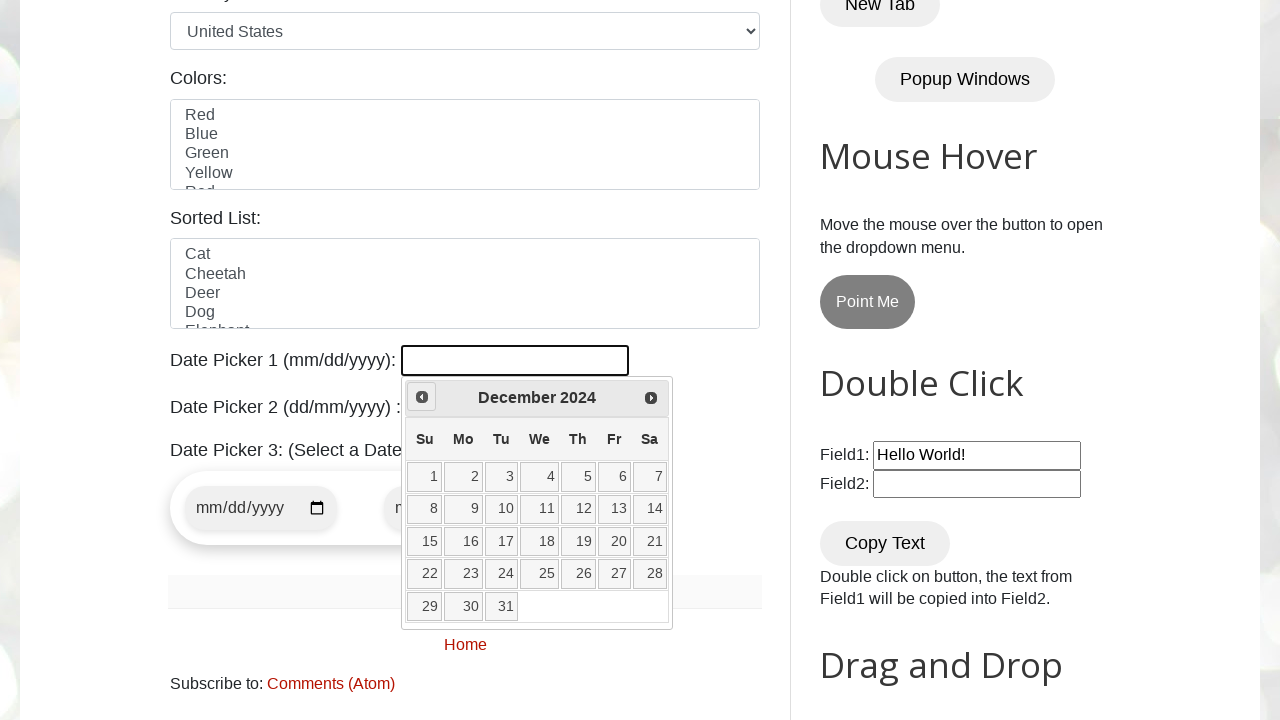

Clicked previous month button to navigate (currently at December 2024) at (422, 397) on .ui-datepicker-prev
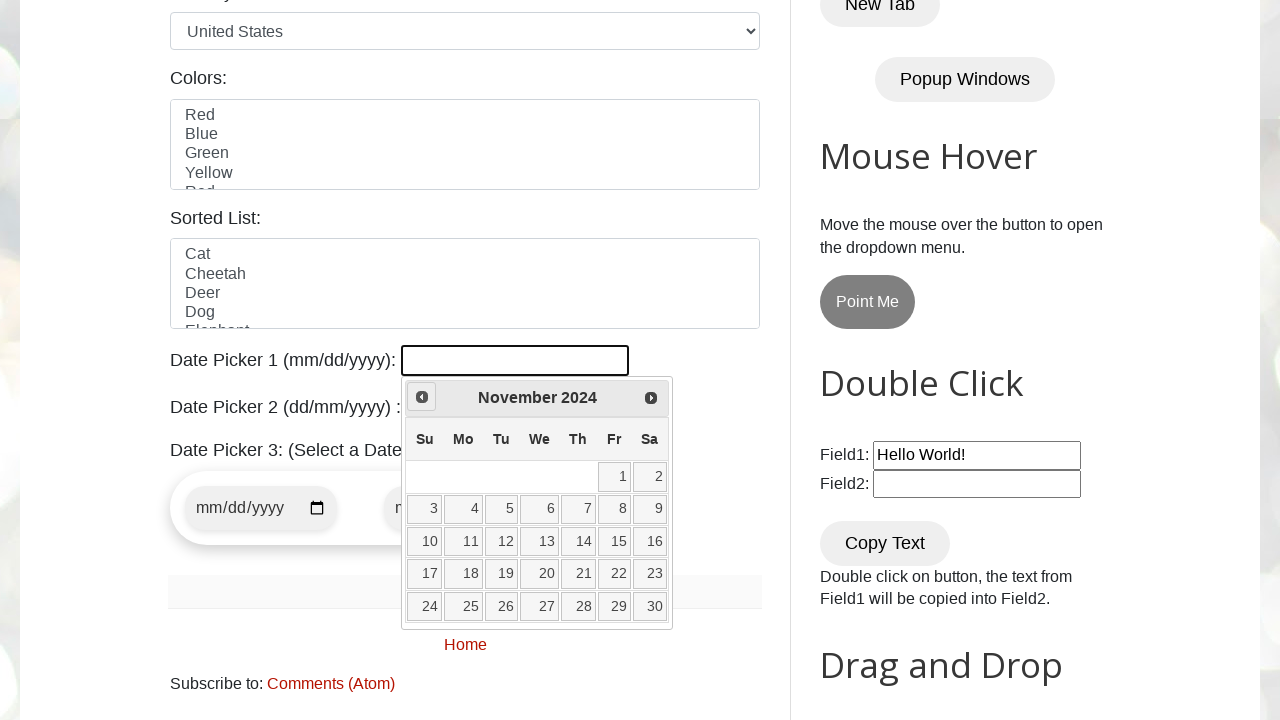

Clicked previous month button to navigate (currently at November 2024) at (422, 397) on .ui-datepicker-prev
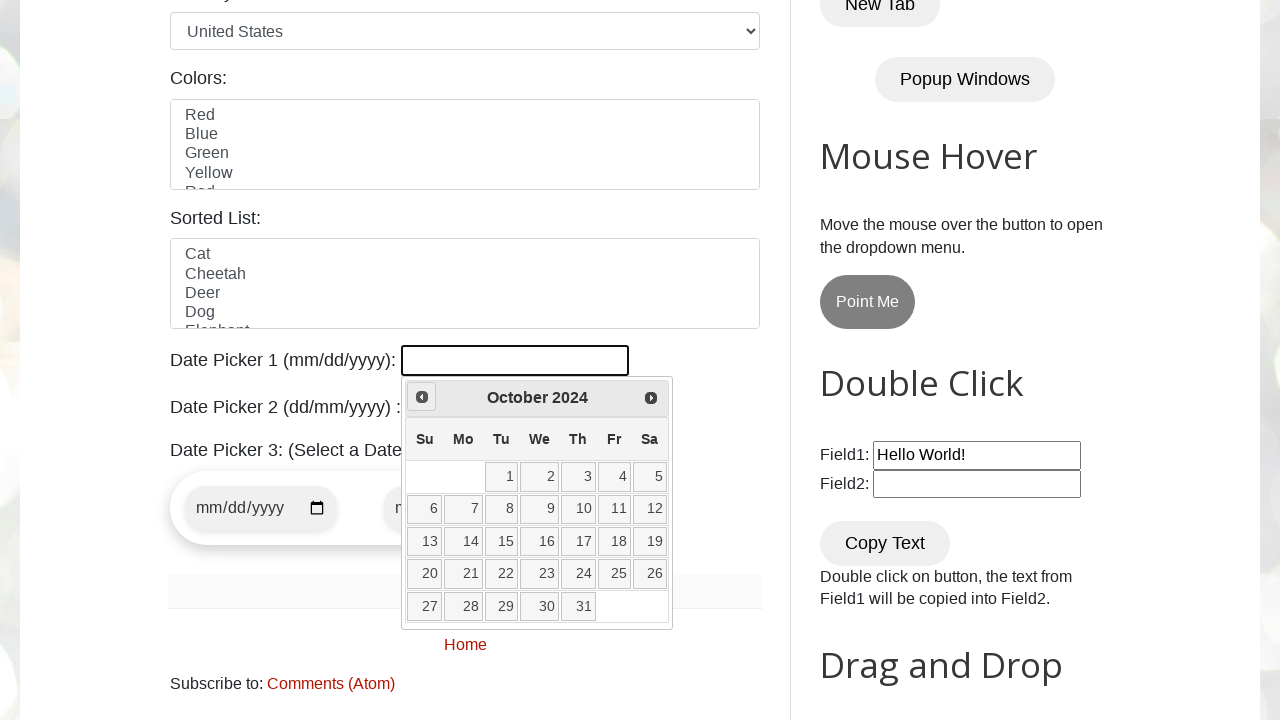

Clicked previous month button to navigate (currently at October 2024) at (422, 397) on .ui-datepicker-prev
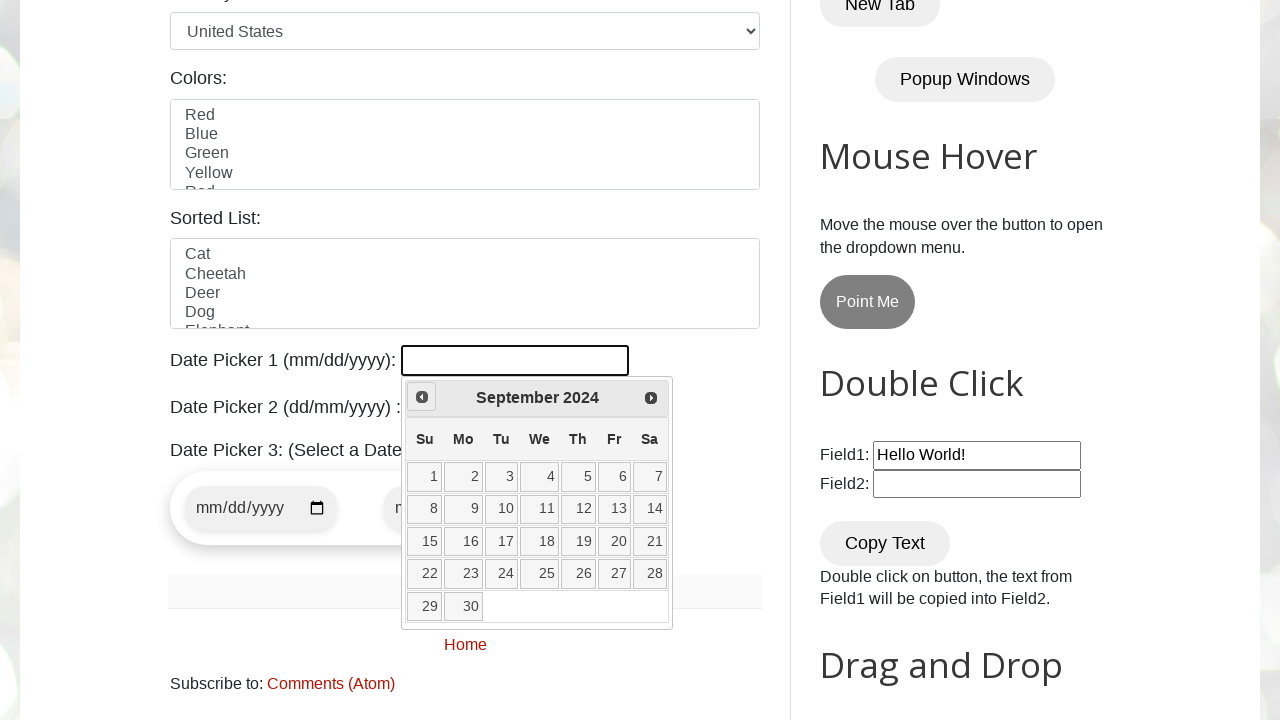

Clicked previous month button to navigate (currently at September 2024) at (422, 397) on .ui-datepicker-prev
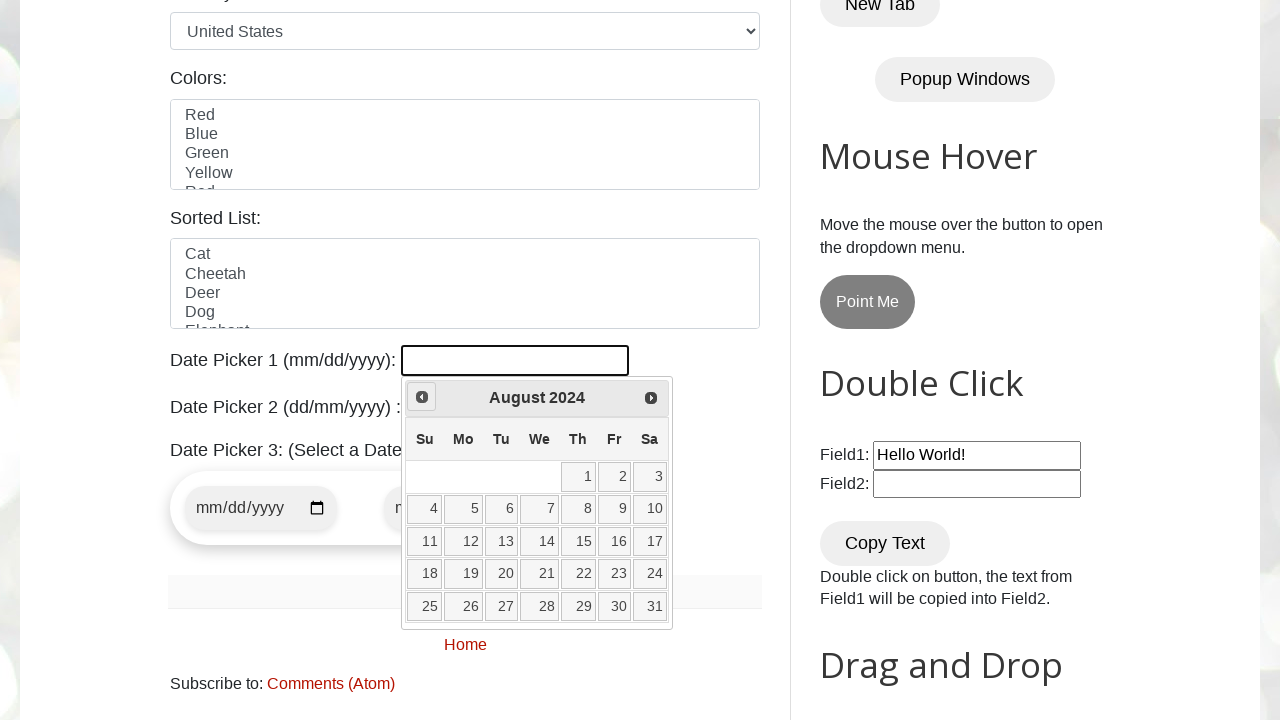

Clicked previous month button to navigate (currently at August 2024) at (422, 397) on .ui-datepicker-prev
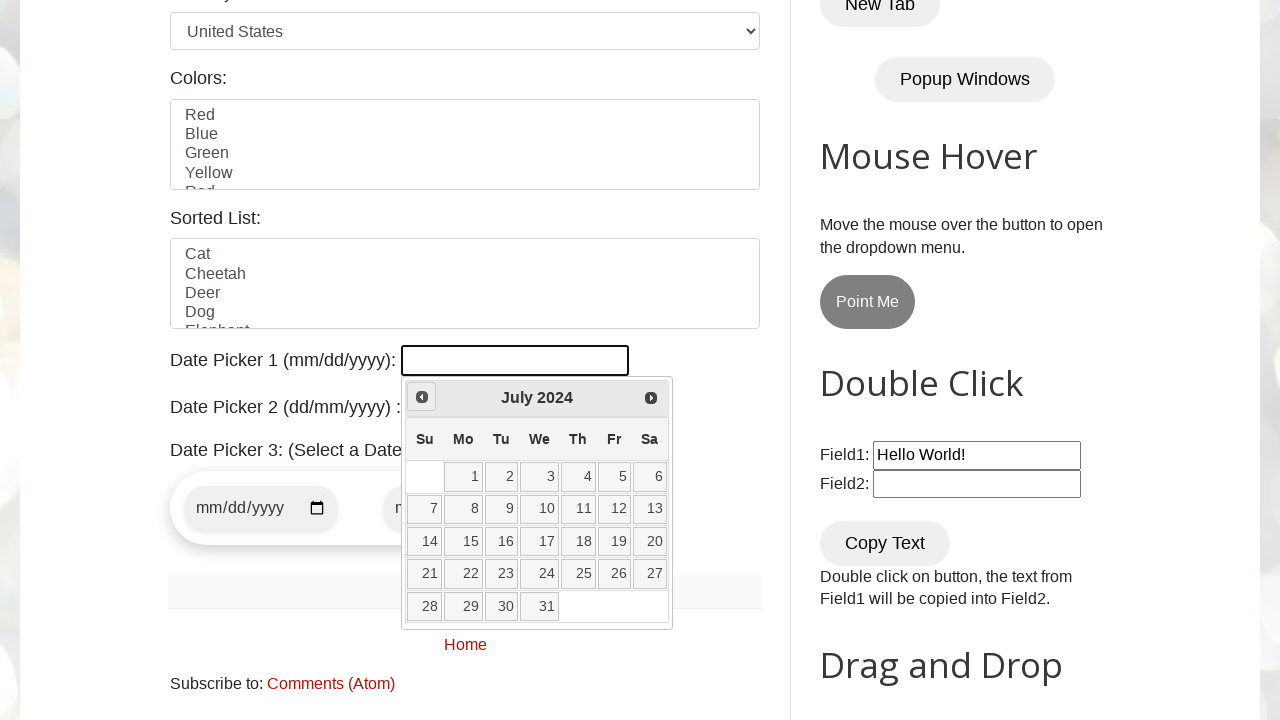

Clicked previous month button to navigate (currently at July 2024) at (422, 397) on .ui-datepicker-prev
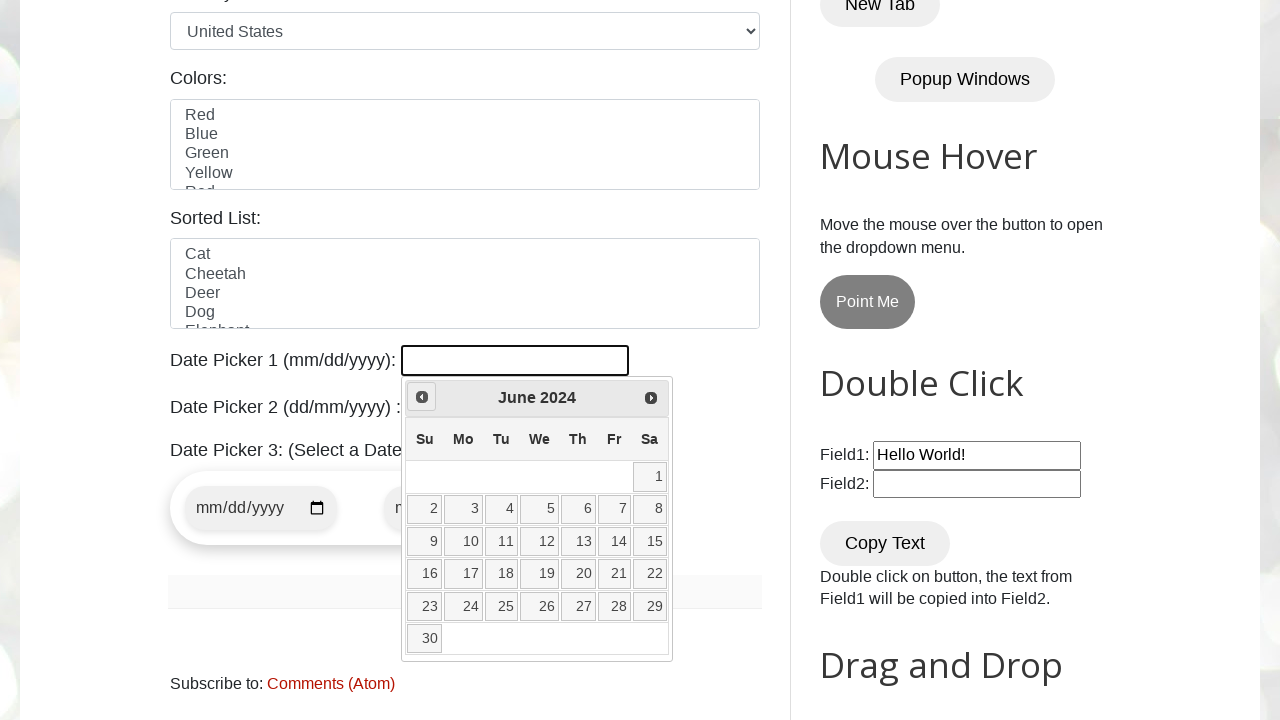

Clicked previous month button to navigate (currently at June 2024) at (422, 397) on .ui-datepicker-prev
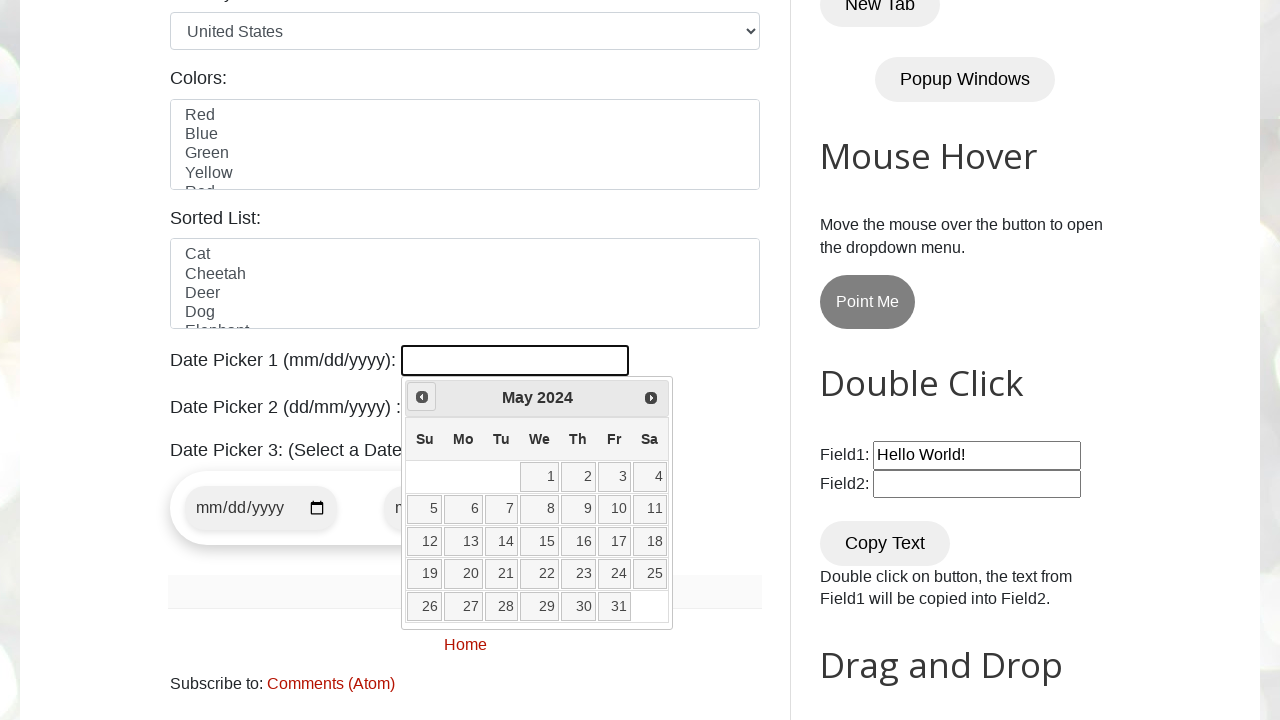

Clicked previous month button to navigate (currently at May 2024) at (422, 397) on .ui-datepicker-prev
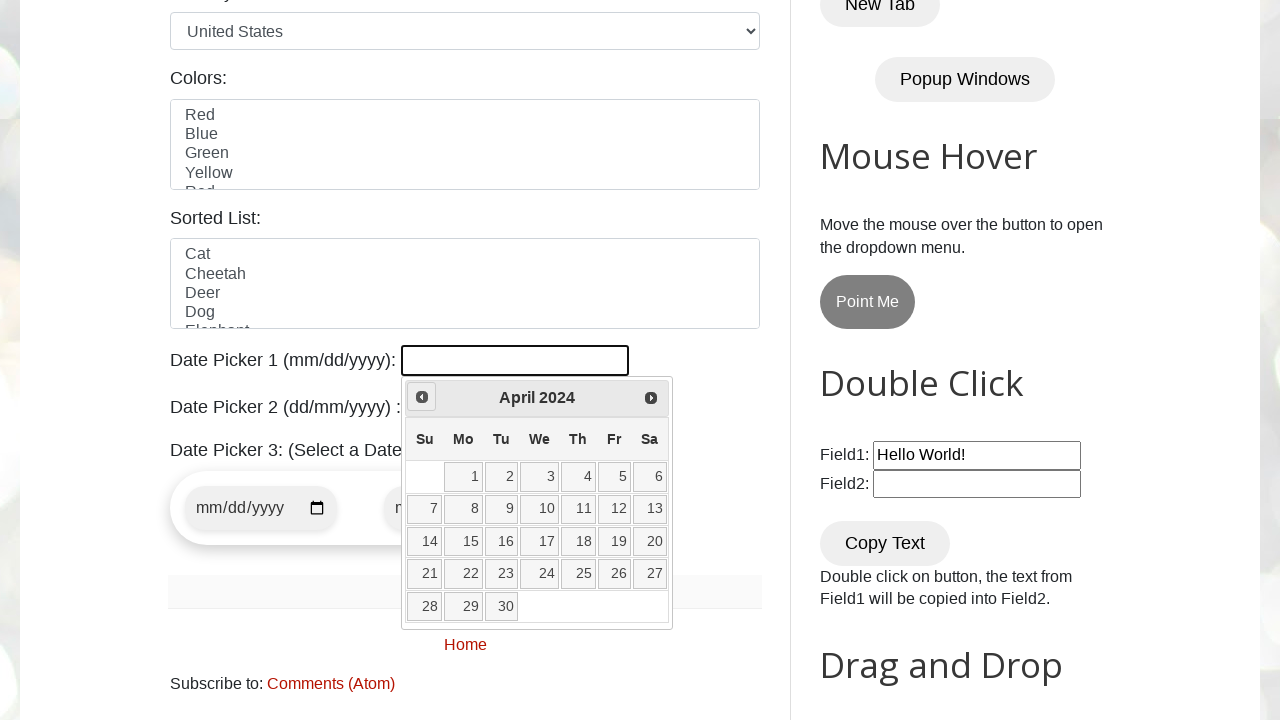

Clicked previous month button to navigate (currently at April 2024) at (422, 397) on .ui-datepicker-prev
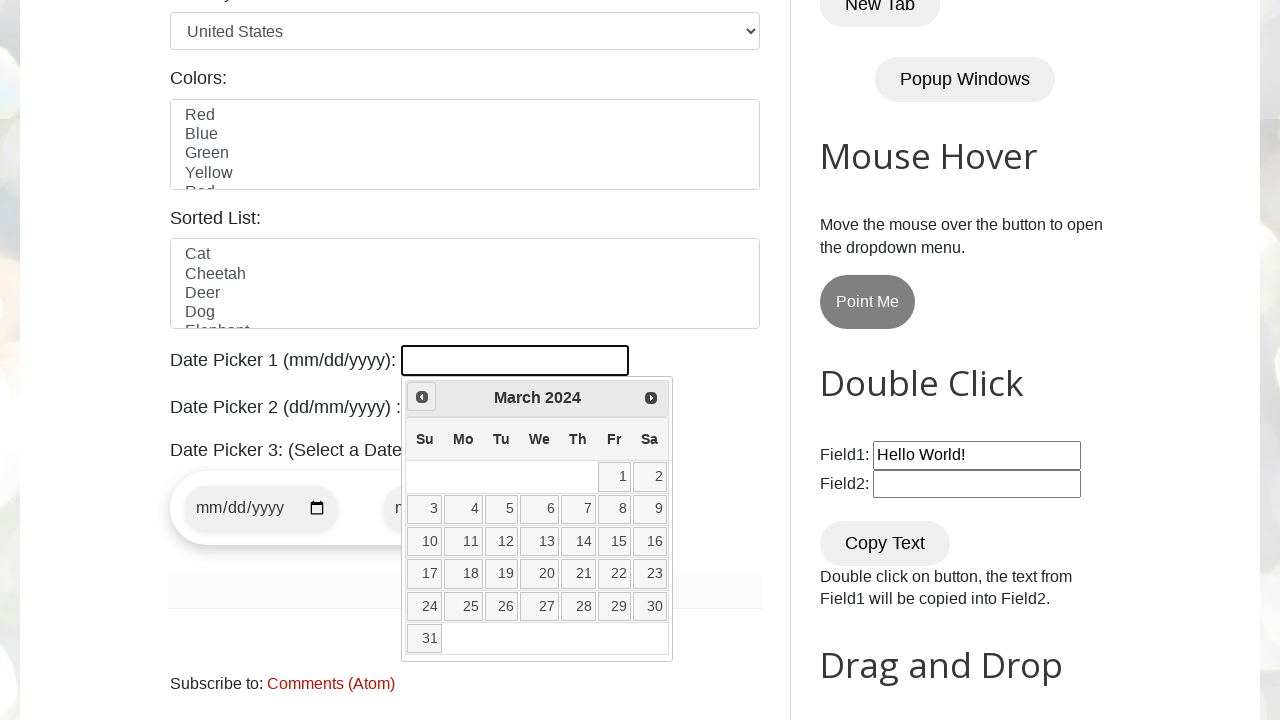

Clicked previous month button to navigate (currently at March 2024) at (422, 397) on .ui-datepicker-prev
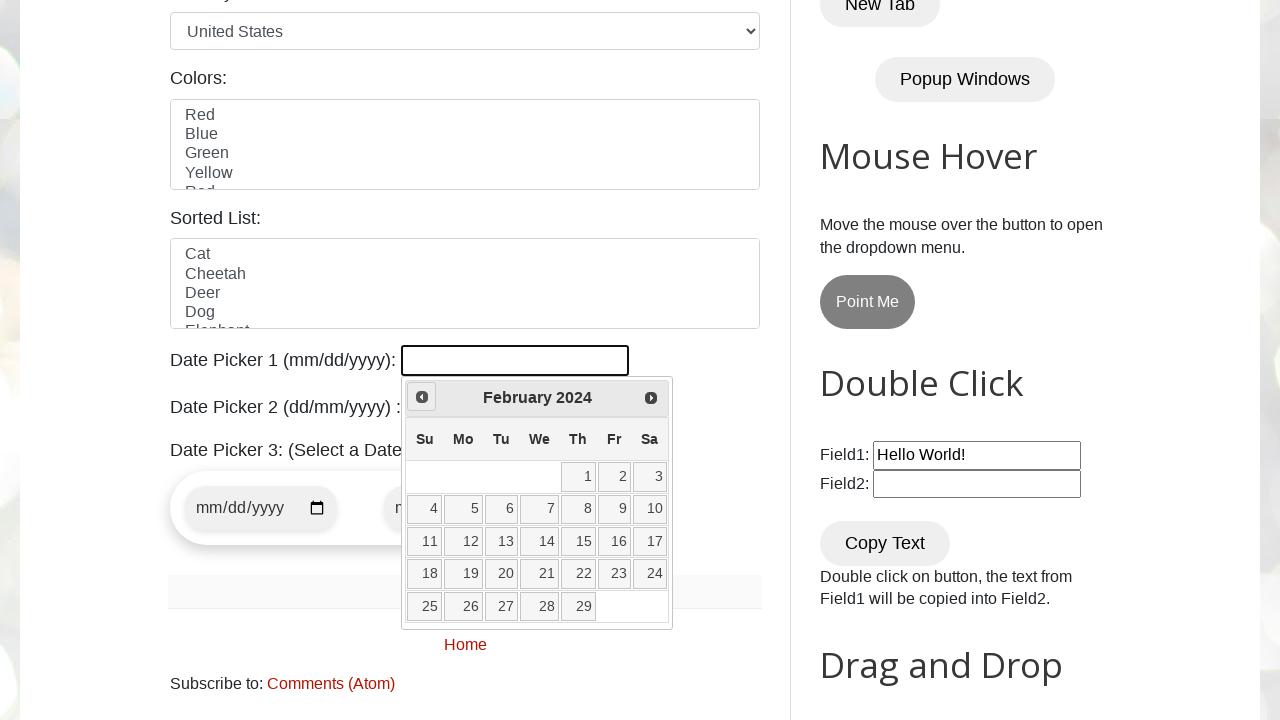

Clicked previous month button to navigate (currently at February 2024) at (422, 397) on .ui-datepicker-prev
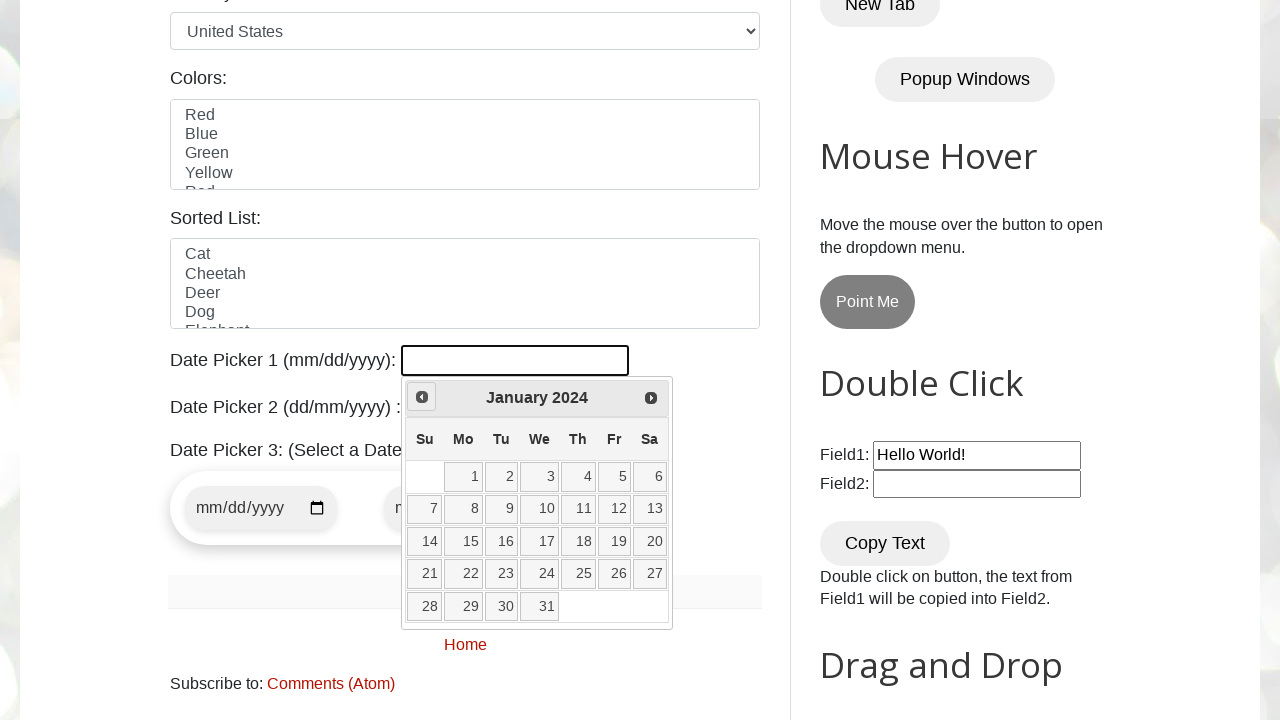

Clicked previous month button to navigate (currently at January 2024) at (422, 397) on .ui-datepicker-prev
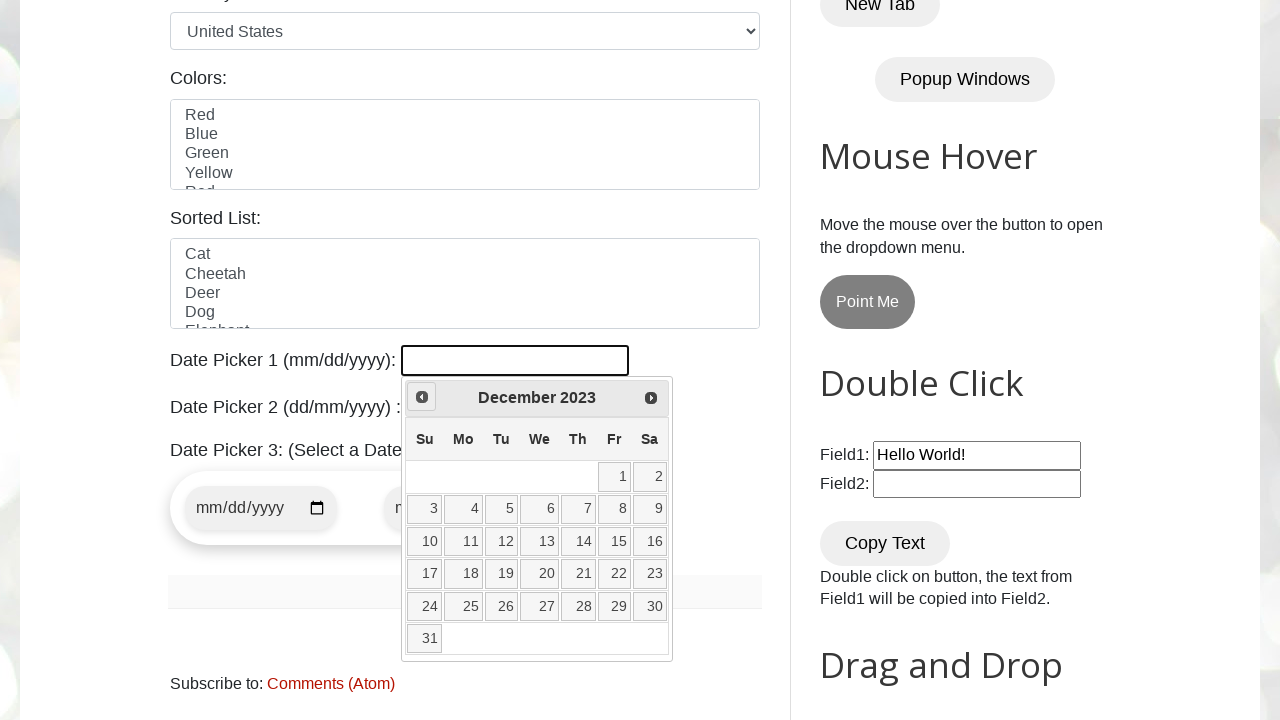

Clicked previous month button to navigate (currently at December 2023) at (422, 397) on .ui-datepicker-prev
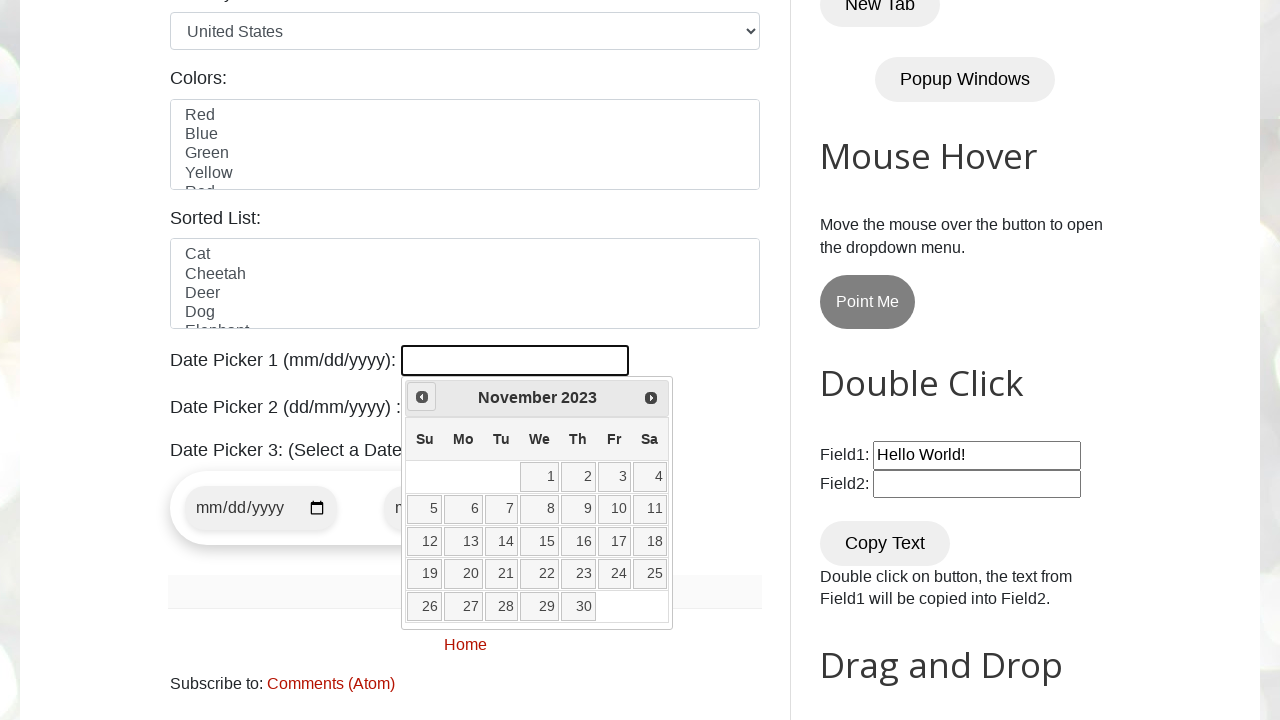

Clicked previous month button to navigate (currently at November 2023) at (422, 397) on .ui-datepicker-prev
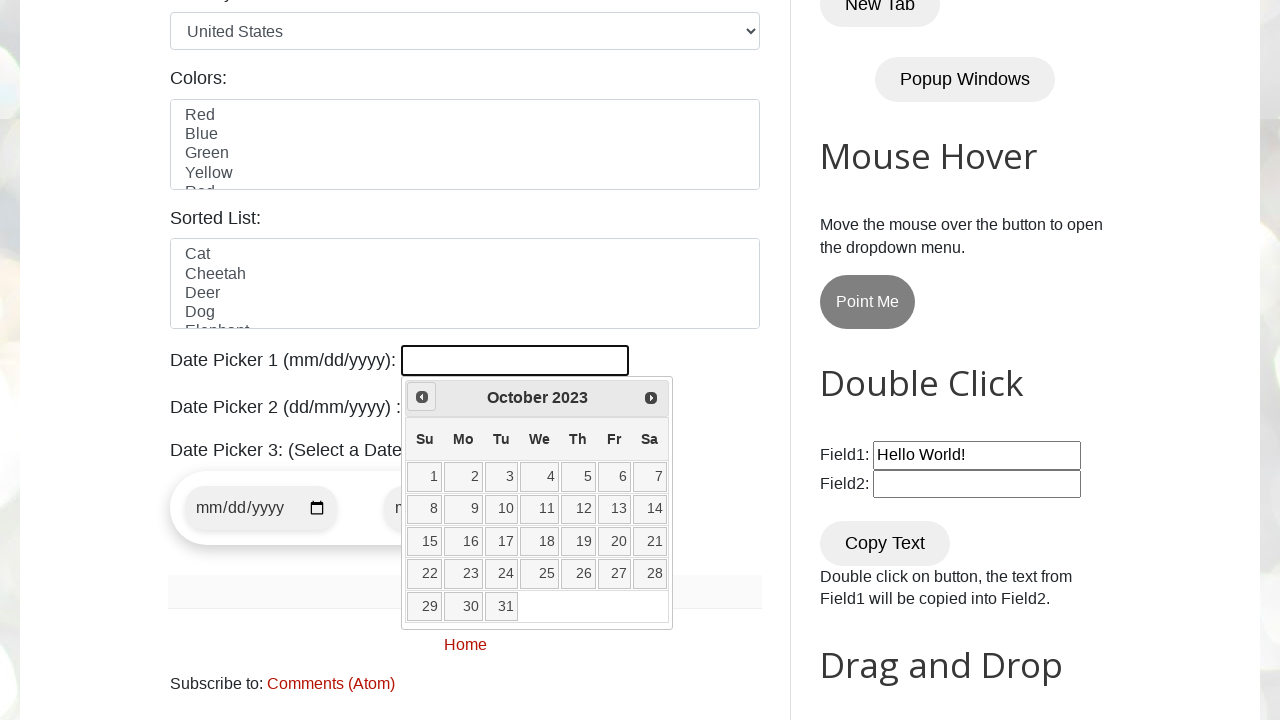

Clicked previous month button to navigate (currently at October 2023) at (422, 397) on .ui-datepicker-prev
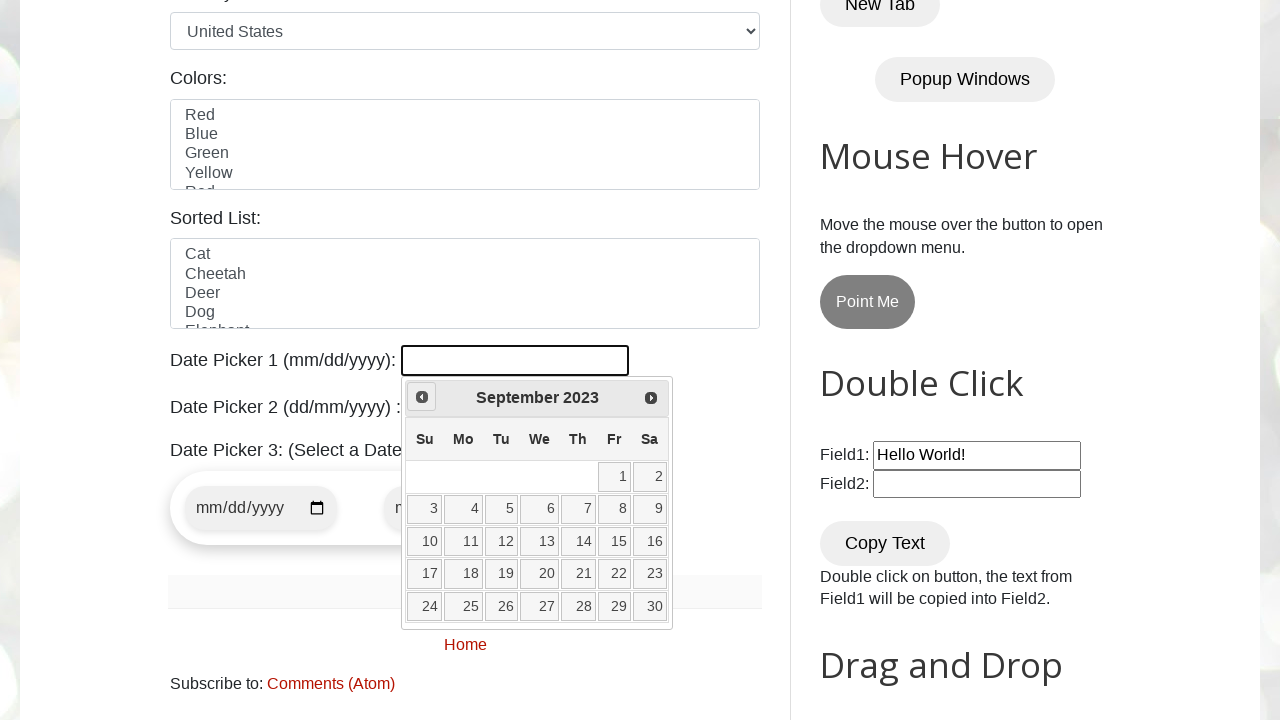

Clicked previous month button to navigate (currently at September 2023) at (422, 397) on .ui-datepicker-prev
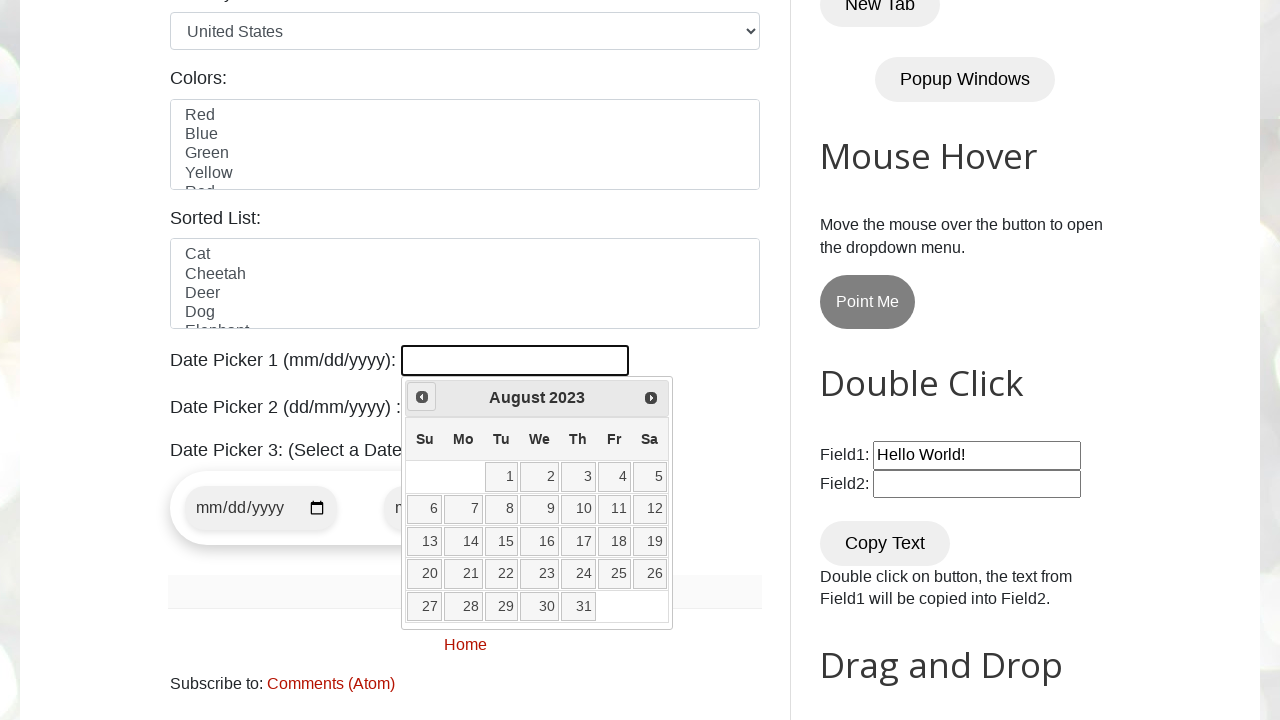

Clicked previous month button to navigate (currently at August 2023) at (422, 397) on .ui-datepicker-prev
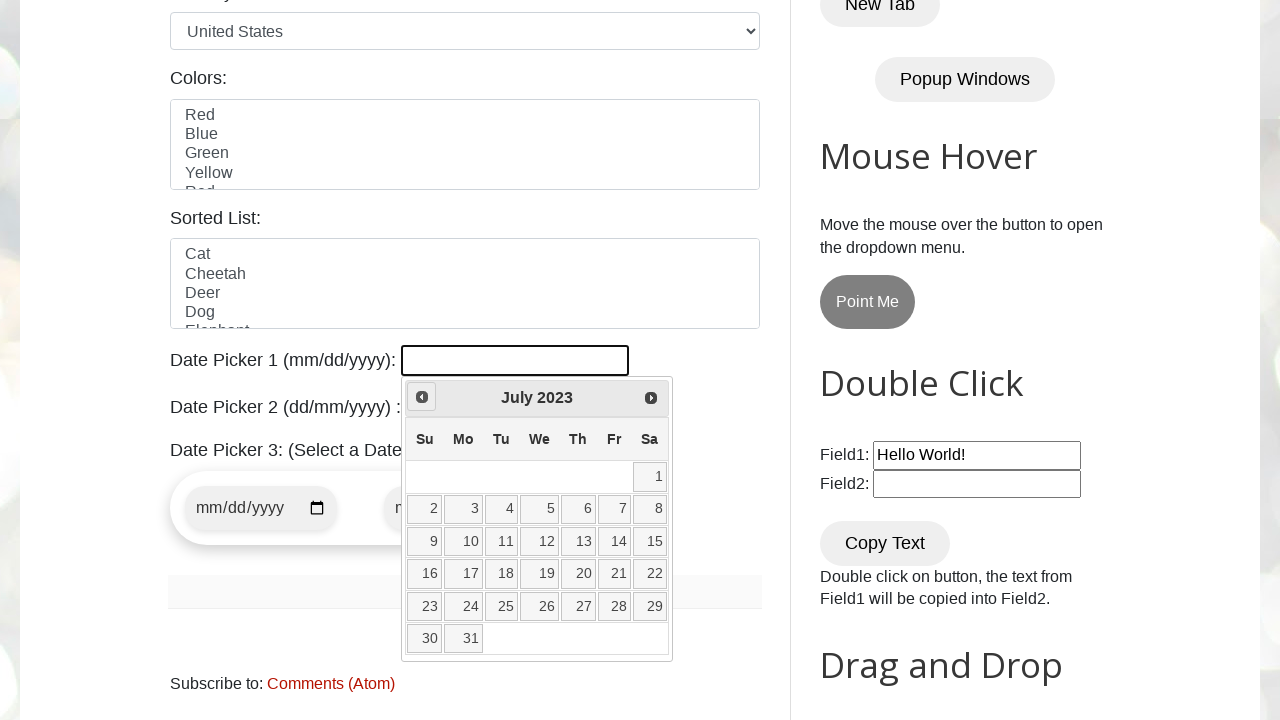

Clicked previous month button to navigate (currently at July 2023) at (422, 397) on .ui-datepicker-prev
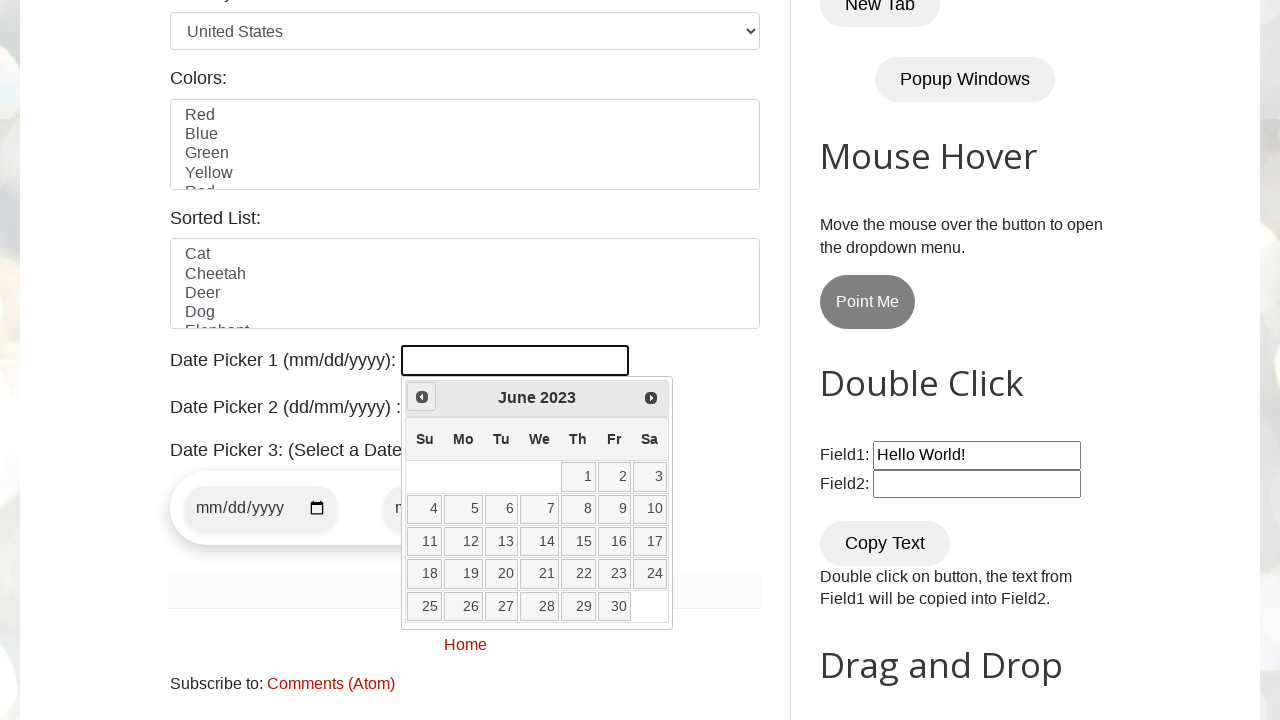

Clicked previous month button to navigate (currently at June 2023) at (422, 397) on .ui-datepicker-prev
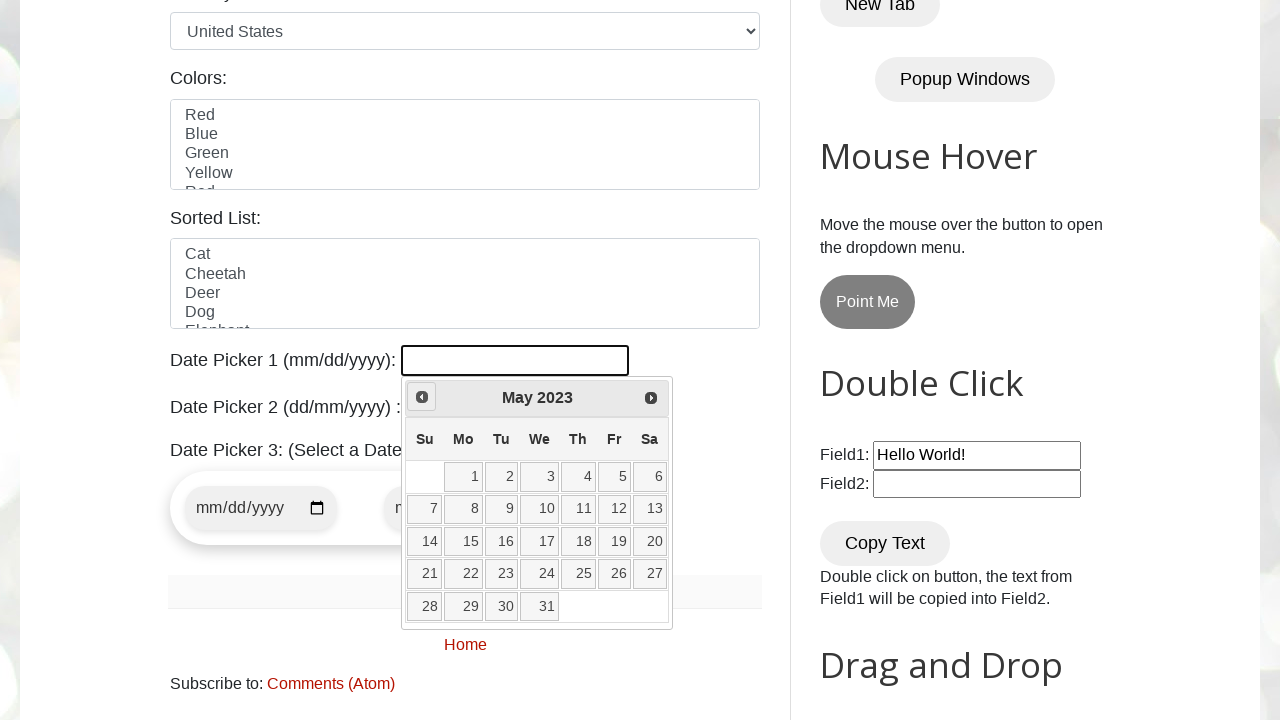

Clicked previous month button to navigate (currently at May 2023) at (422, 397) on .ui-datepicker-prev
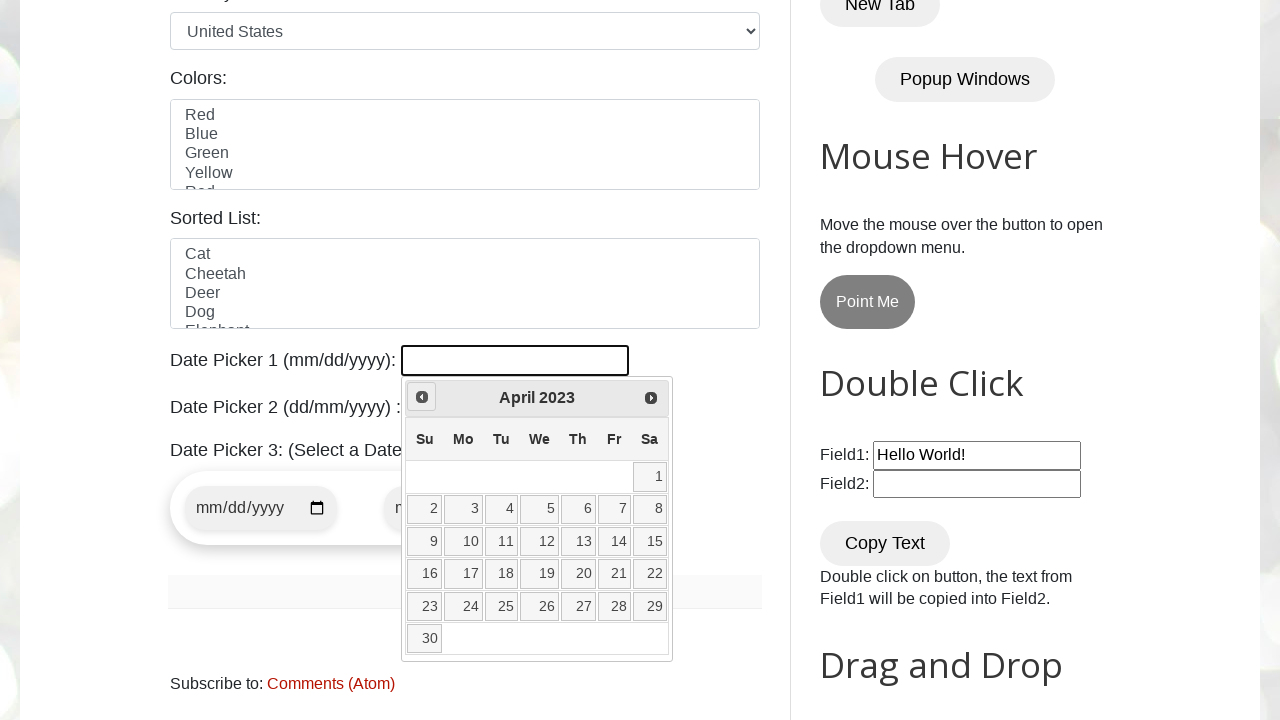

Clicked previous month button to navigate (currently at April 2023) at (422, 397) on .ui-datepicker-prev
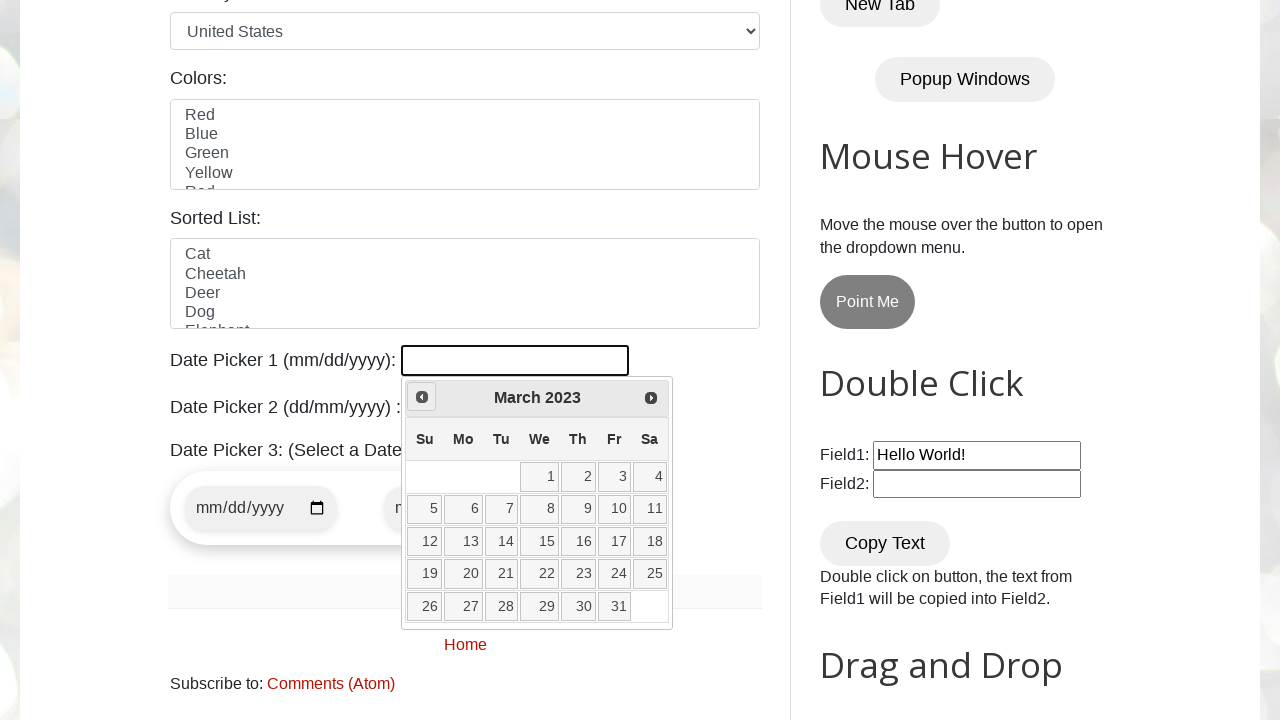

Clicked previous month button to navigate (currently at March 2023) at (422, 397) on .ui-datepicker-prev
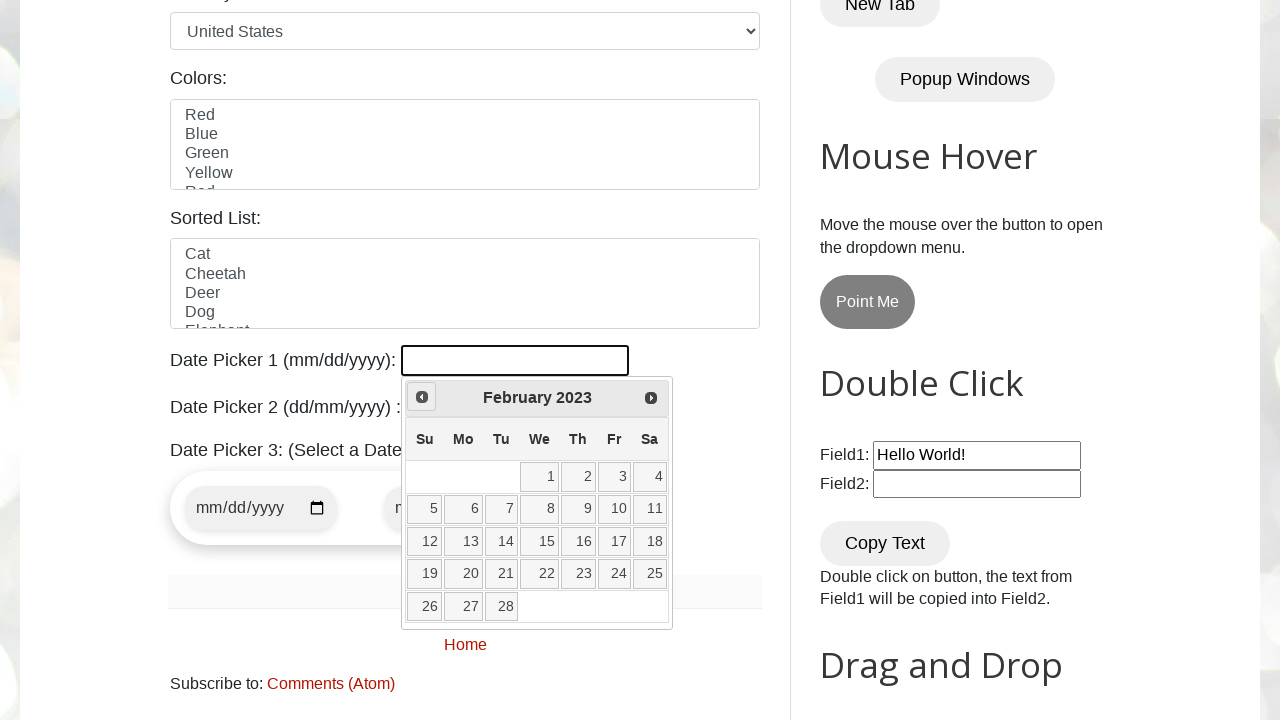

Clicked previous month button to navigate (currently at February 2023) at (422, 397) on .ui-datepicker-prev
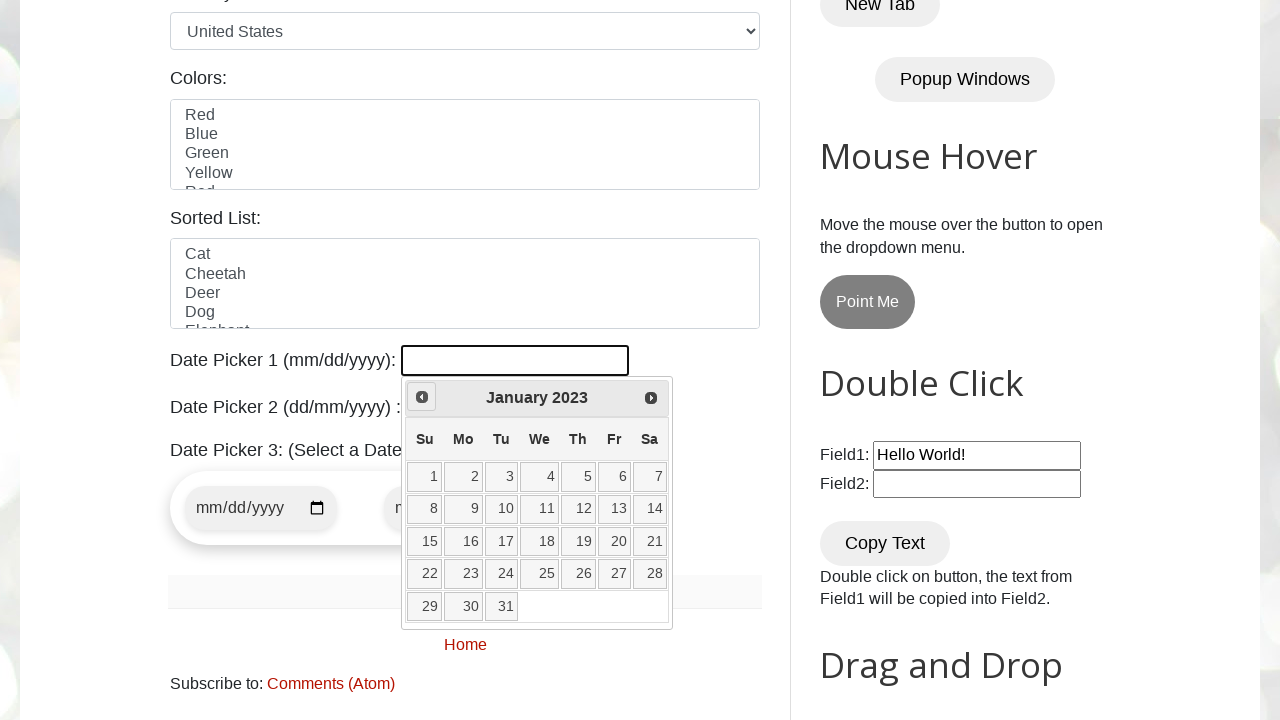

Clicked previous month button to navigate (currently at January 2023) at (422, 397) on .ui-datepicker-prev
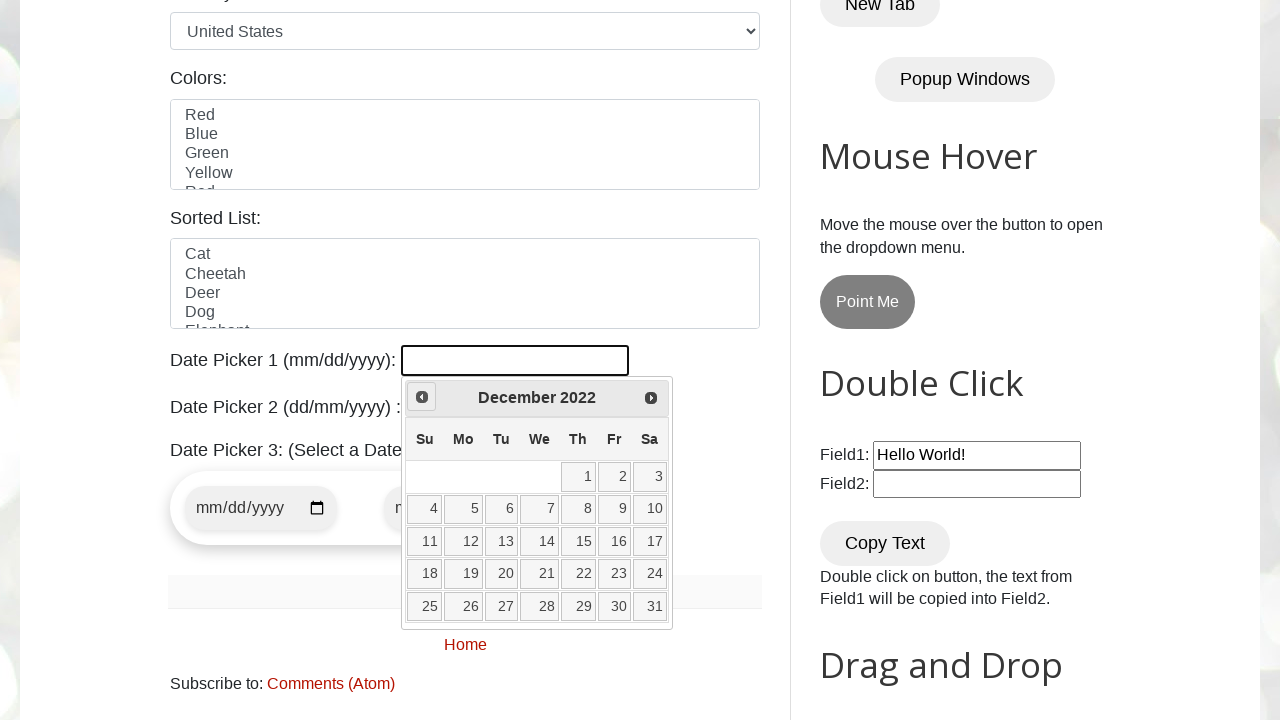

Clicked previous month button to navigate (currently at December 2022) at (422, 397) on .ui-datepicker-prev
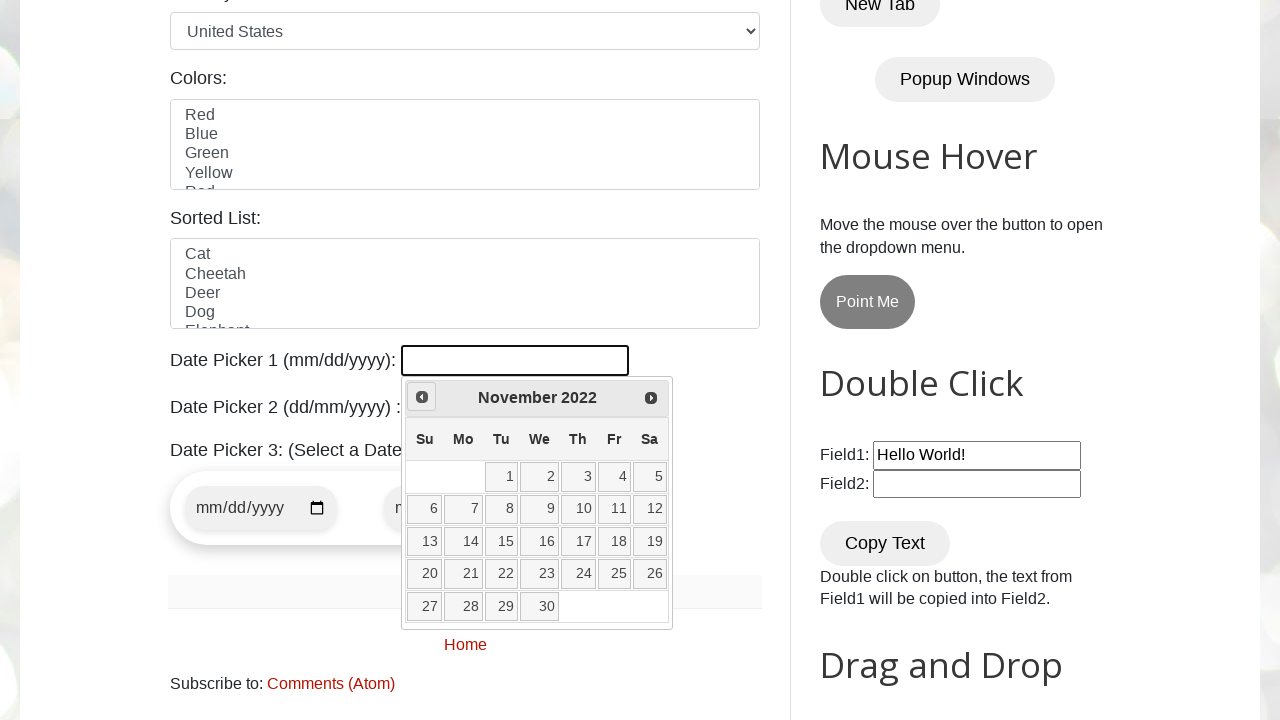

Clicked previous month button to navigate (currently at November 2022) at (422, 397) on .ui-datepicker-prev
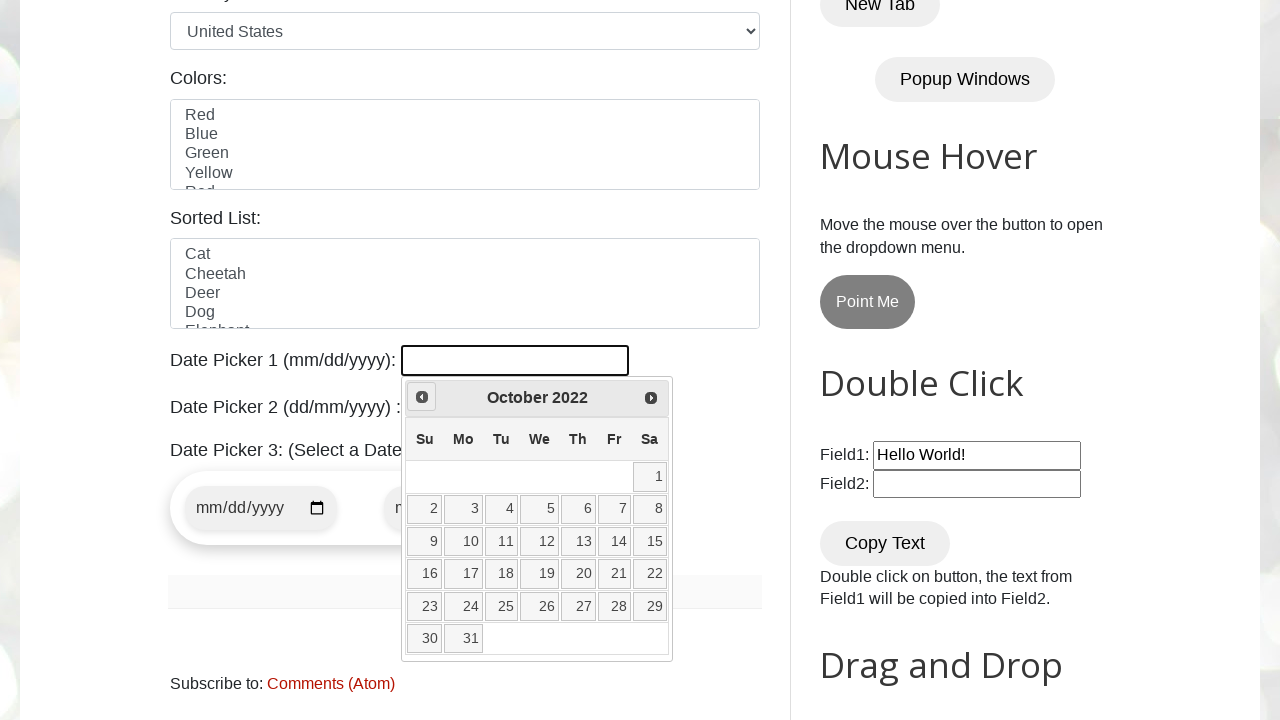

Clicked previous month button to navigate (currently at October 2022) at (422, 397) on .ui-datepicker-prev
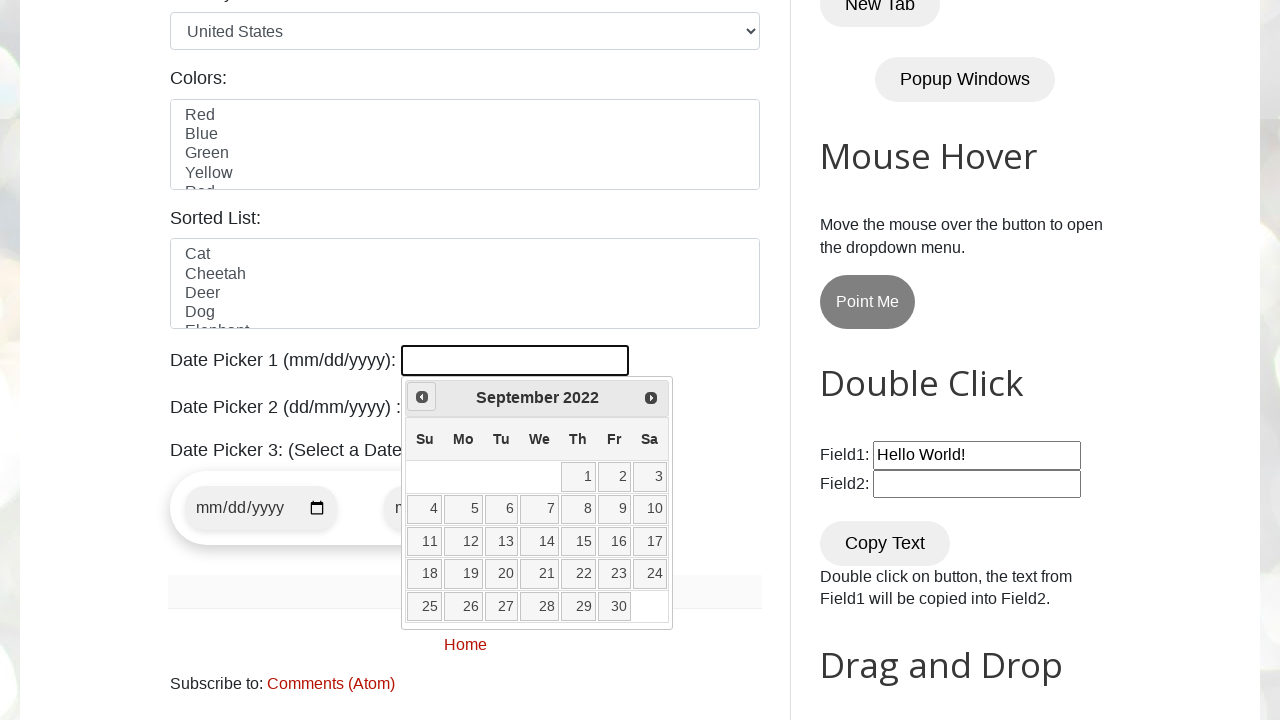

Clicked previous month button to navigate (currently at September 2022) at (422, 397) on .ui-datepicker-prev
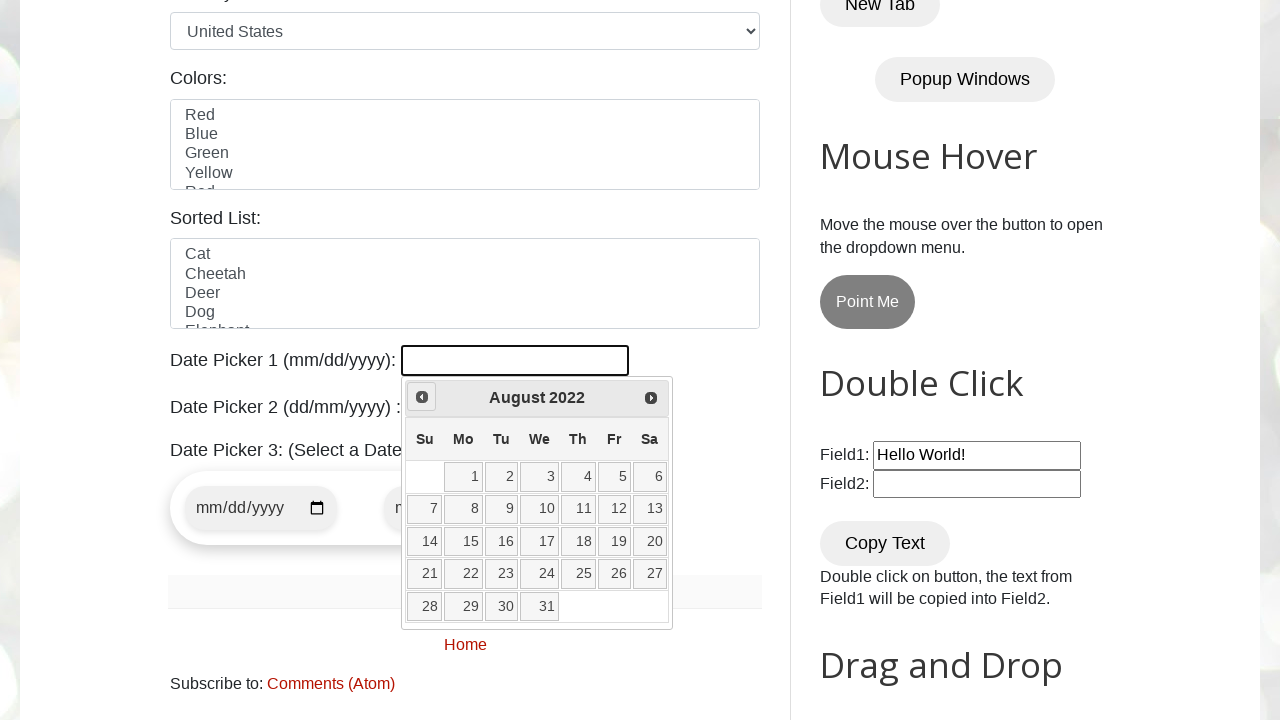

Clicked previous month button to navigate (currently at August 2022) at (422, 397) on .ui-datepicker-prev
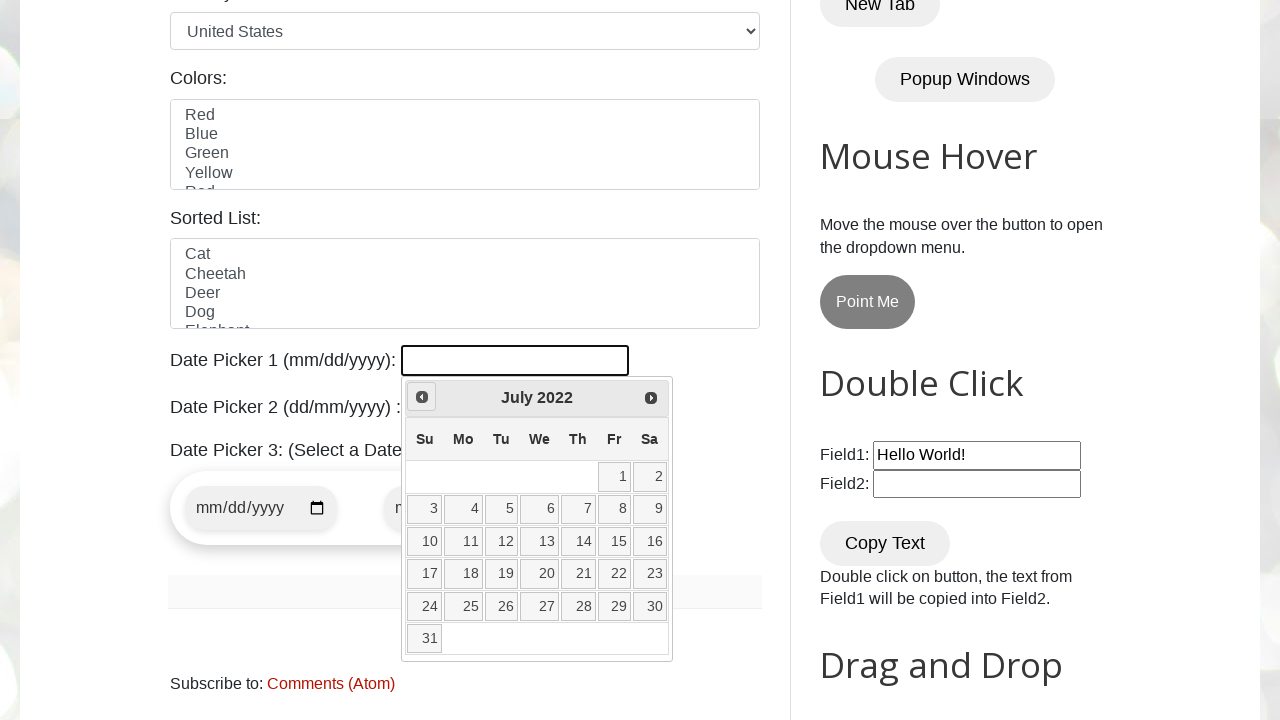

Clicked previous month button to navigate (currently at July 2022) at (422, 397) on .ui-datepicker-prev
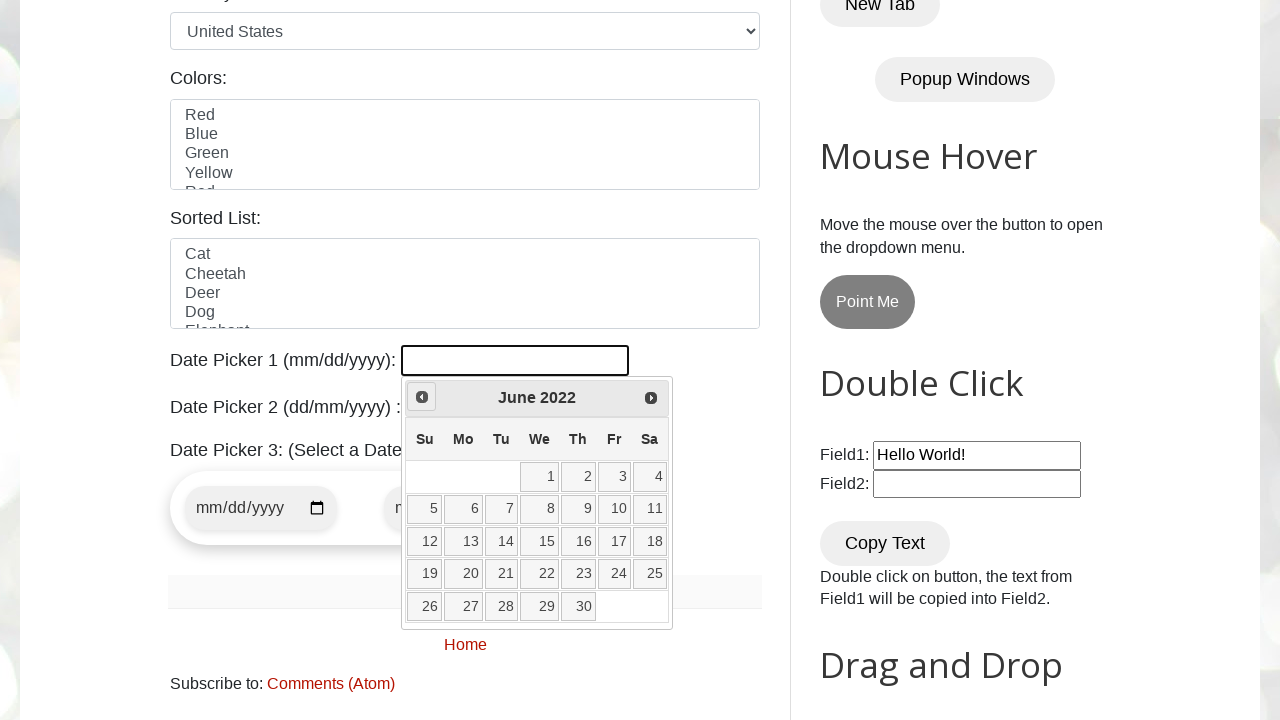

Clicked previous month button to navigate (currently at June 2022) at (422, 397) on .ui-datepicker-prev
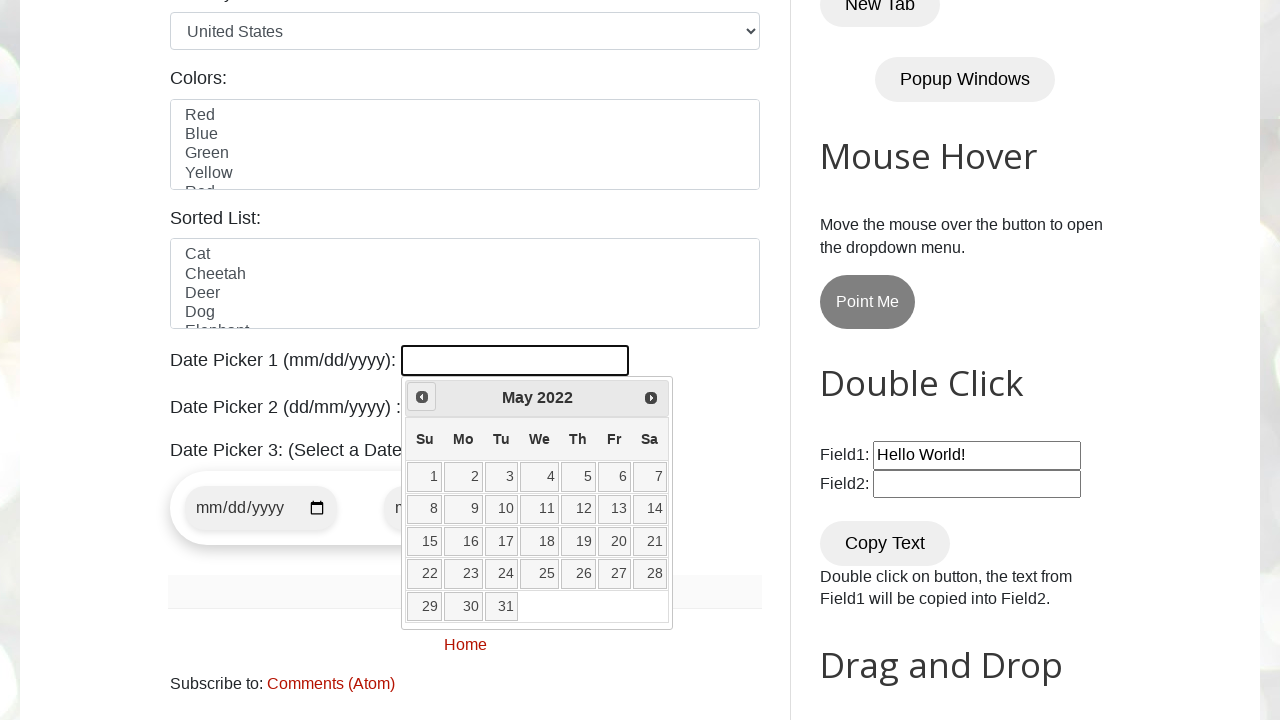

Clicked previous month button to navigate (currently at May 2022) at (422, 397) on .ui-datepicker-prev
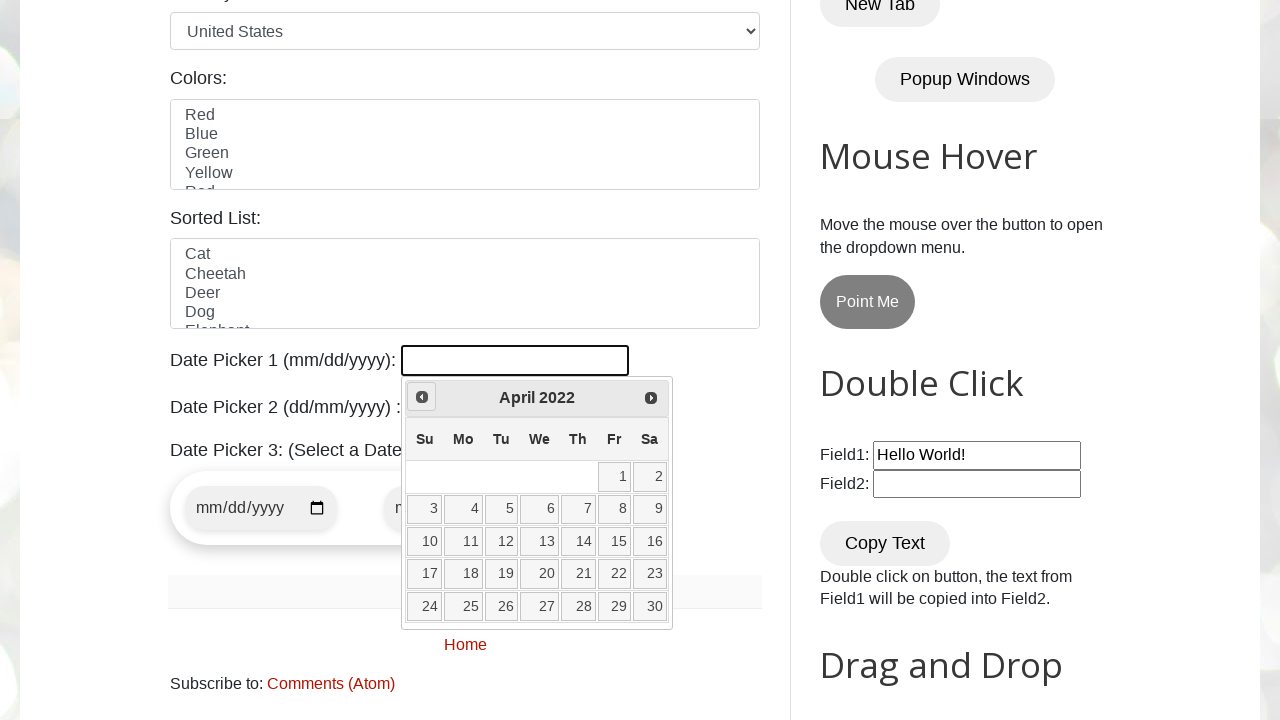

Clicked previous month button to navigate (currently at April 2022) at (422, 397) on .ui-datepicker-prev
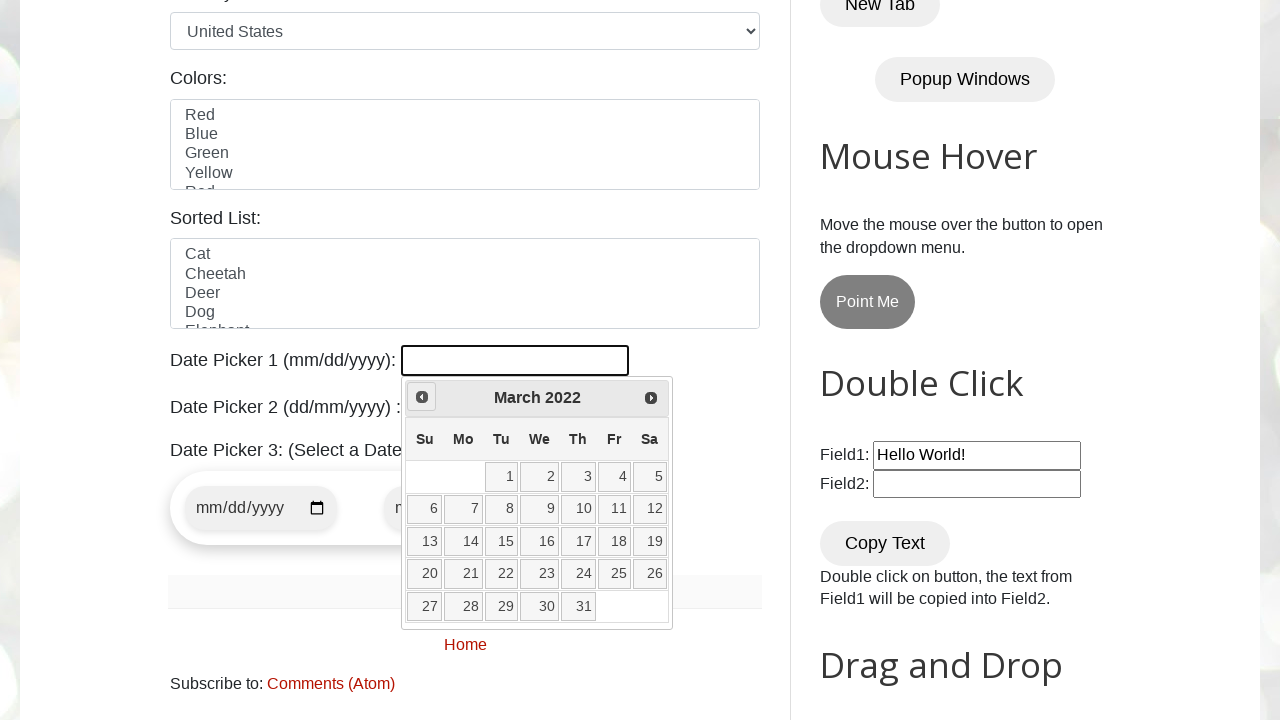

Navigated to correct month and year: March 2022
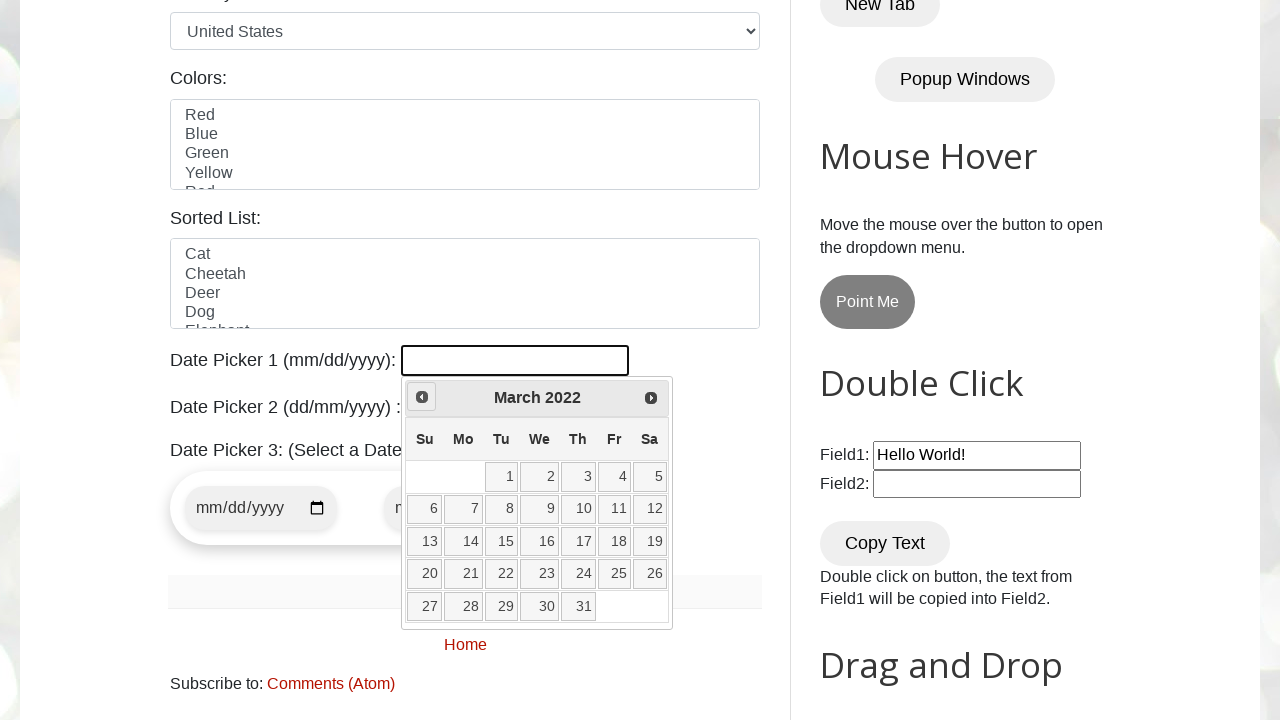

Selected date 20 from the calendar at (425, 574) on //table[@class='ui-datepicker-calendar']//a[text()='20']
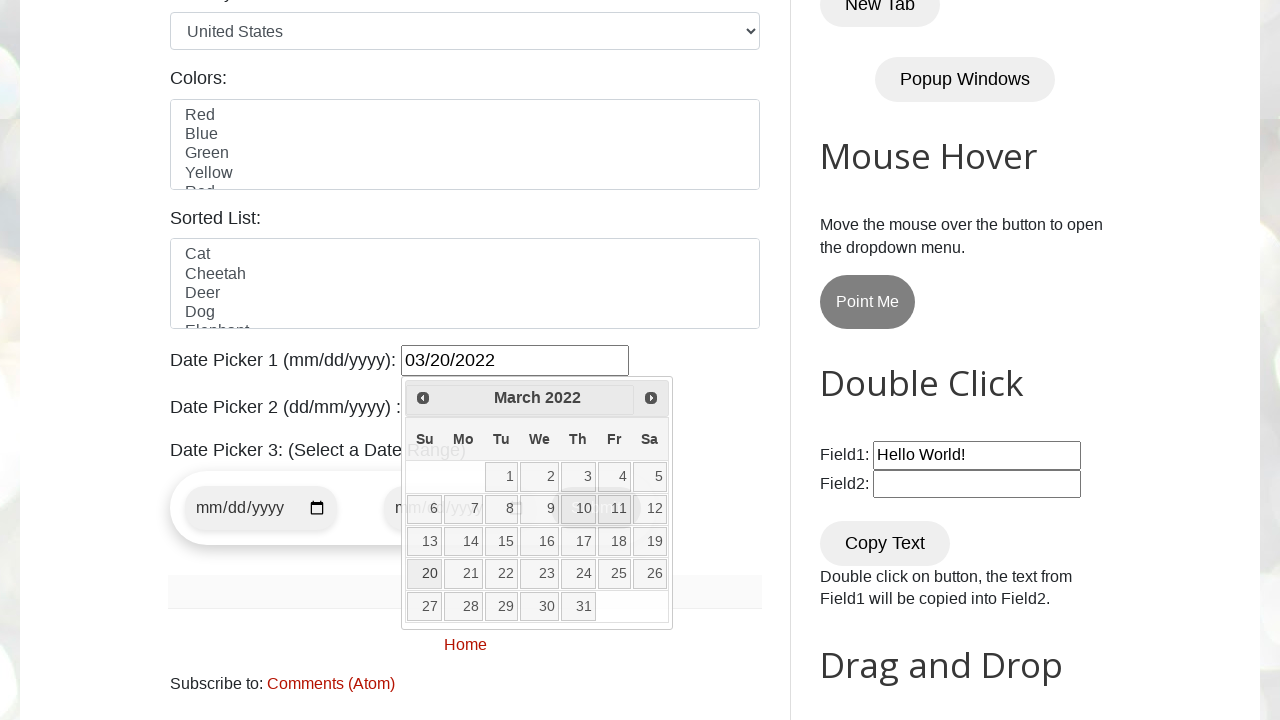

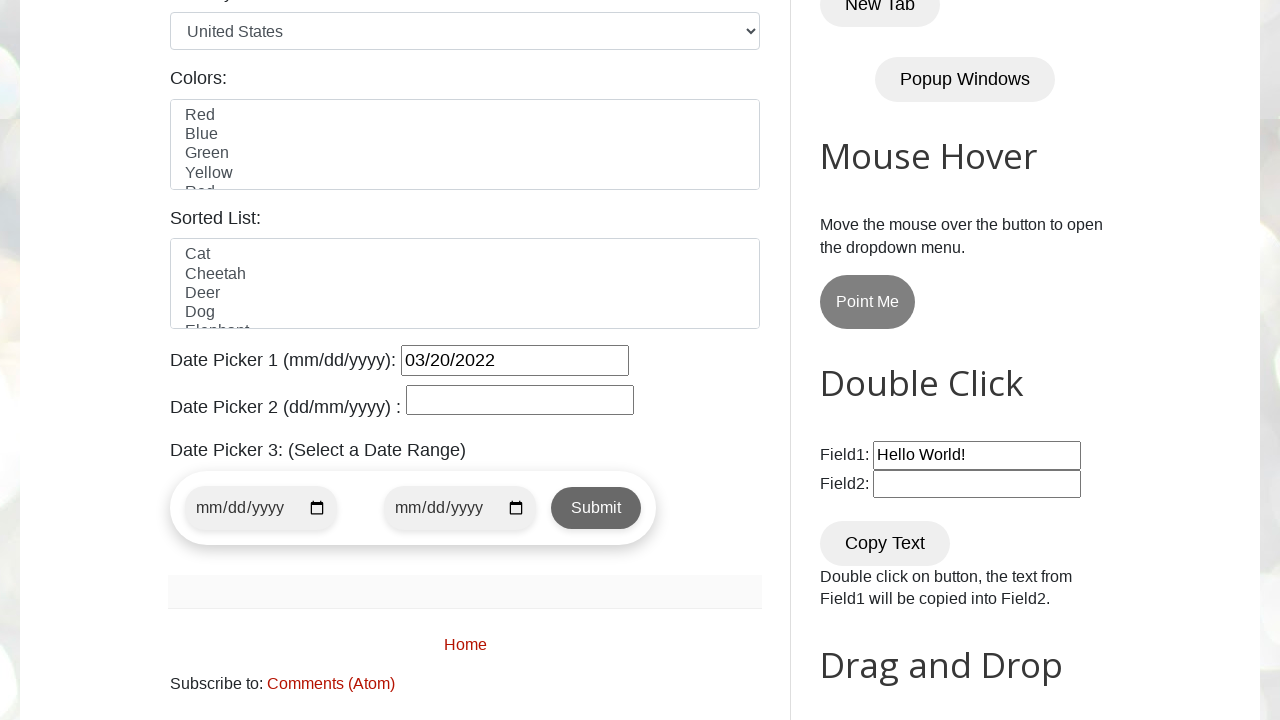